Tests datepicker functionality by clicking through the calendar to select a specific date (April 13, 2022), navigating through months until the target month/year is found.

Starting URL: https://testautomationpractice.blogspot.com/

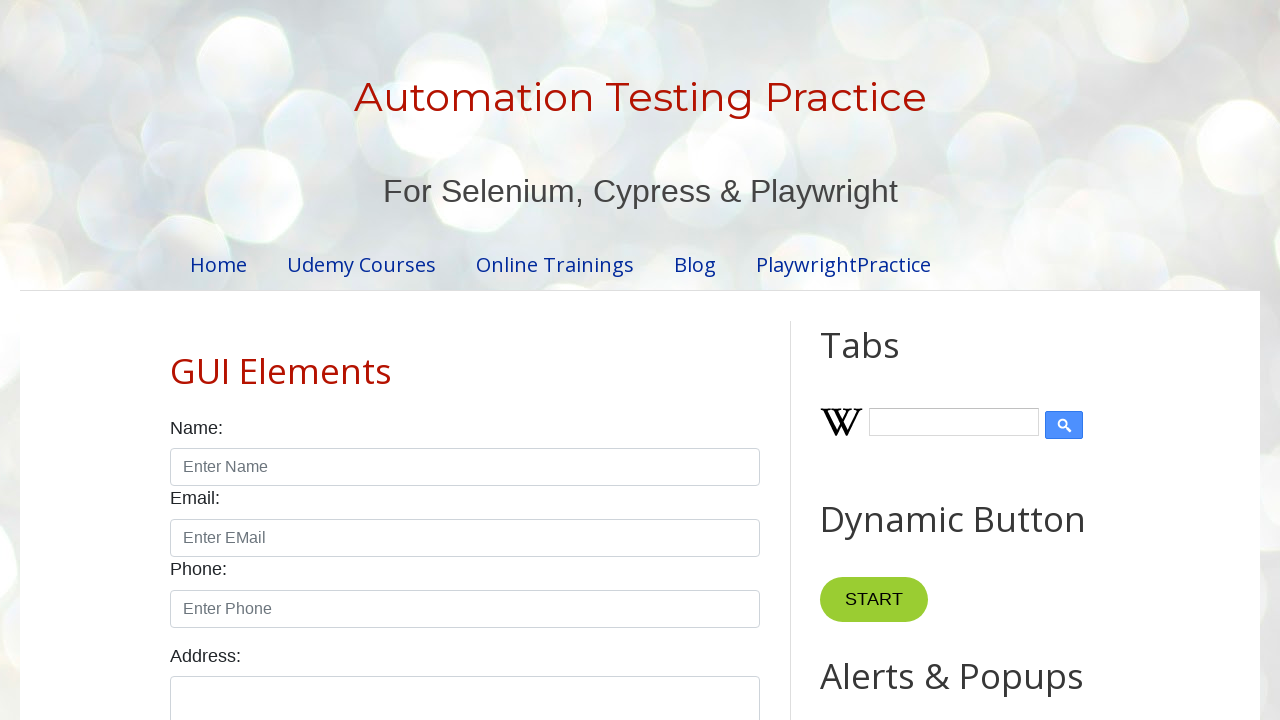

Clicked datepicker to open calendar at (515, 360) on id=datepicker
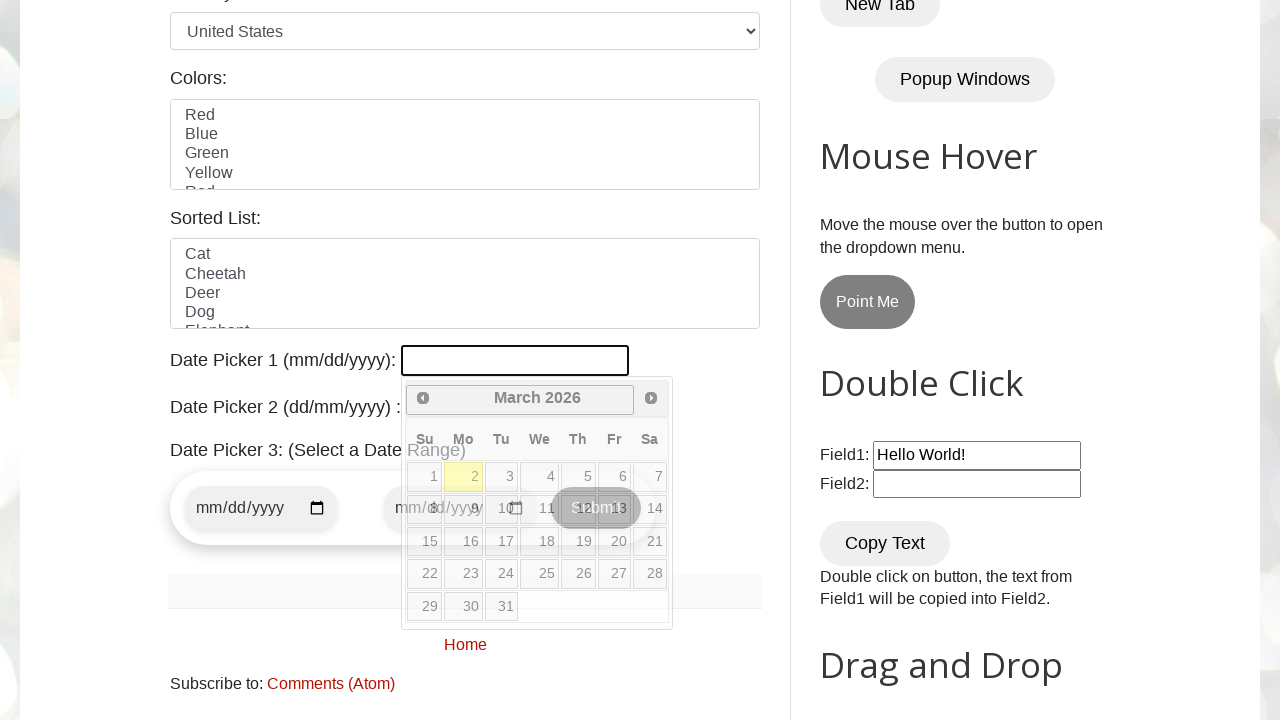

Retrieved current month: March
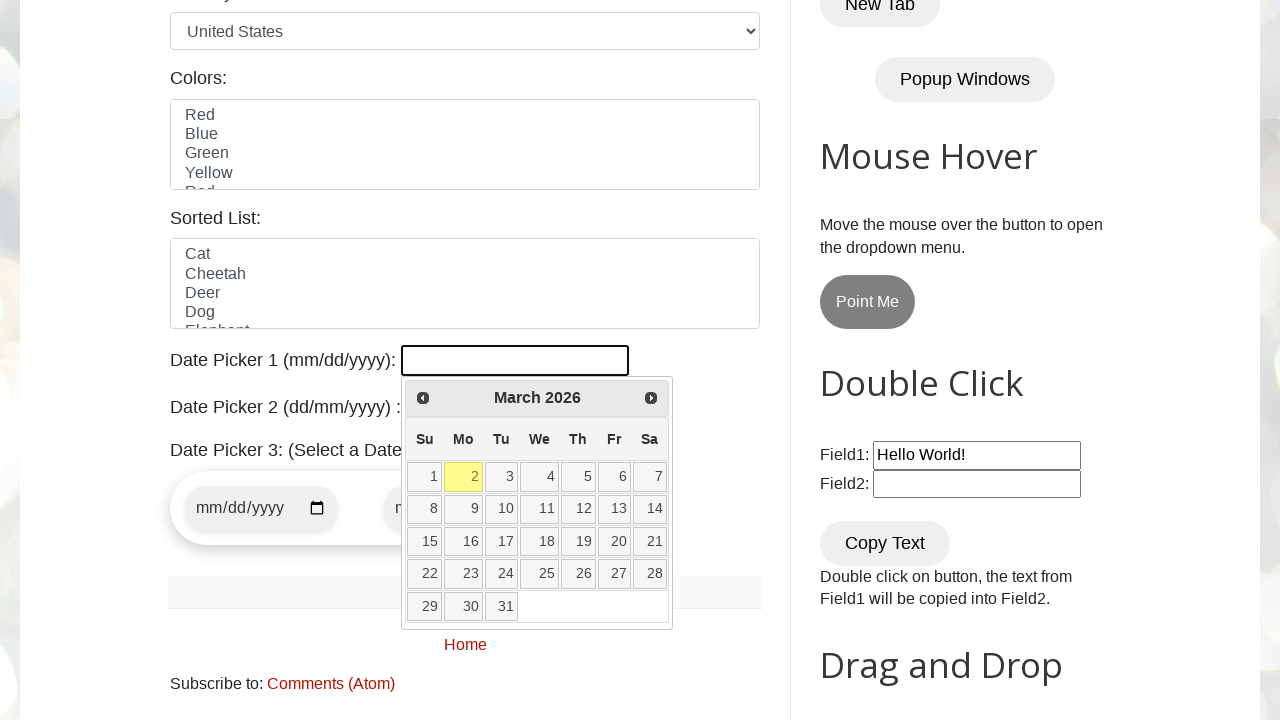

Retrieved current year: 2026
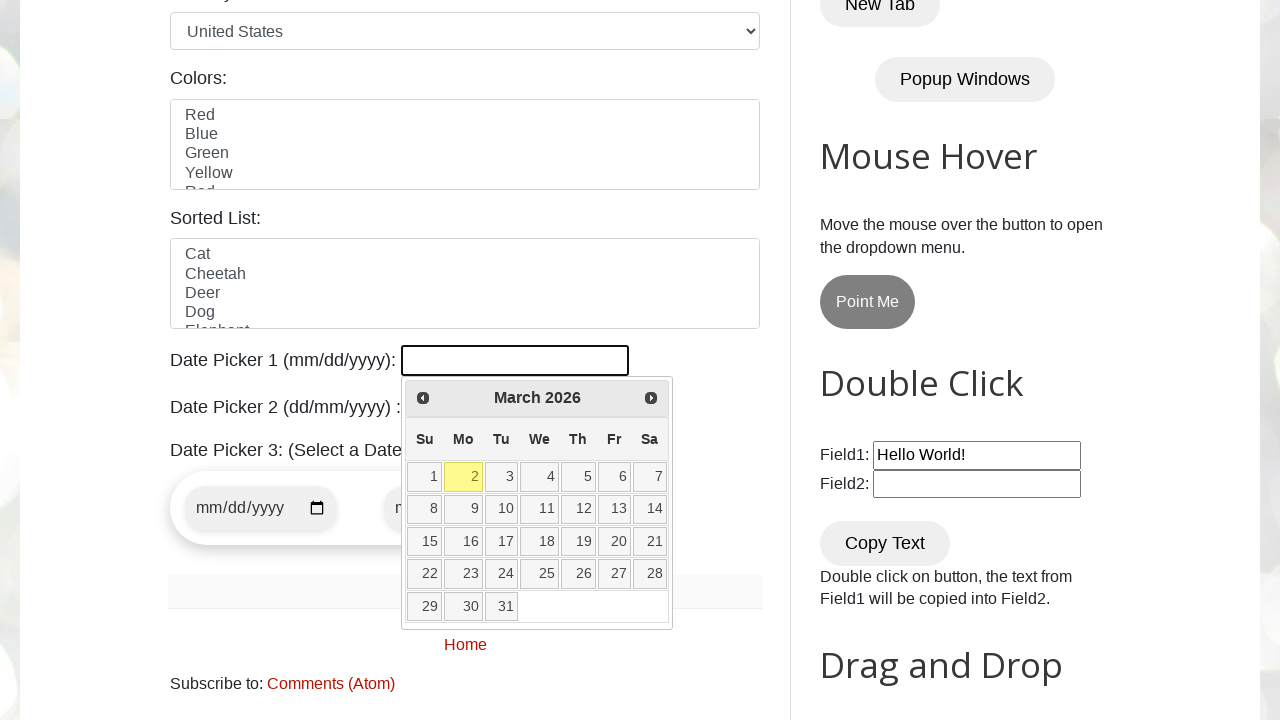

Clicked Next button to navigate to next month at (651, 398) on [title="Next"]
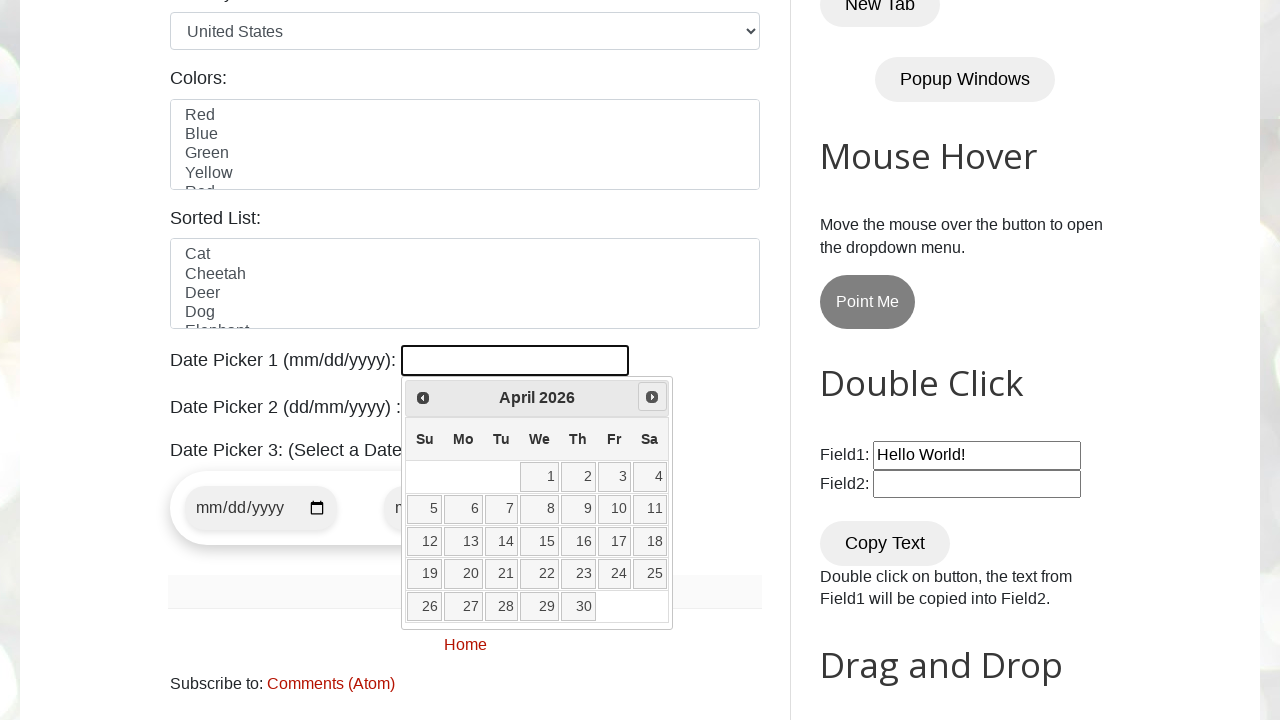

Retrieved current month: April
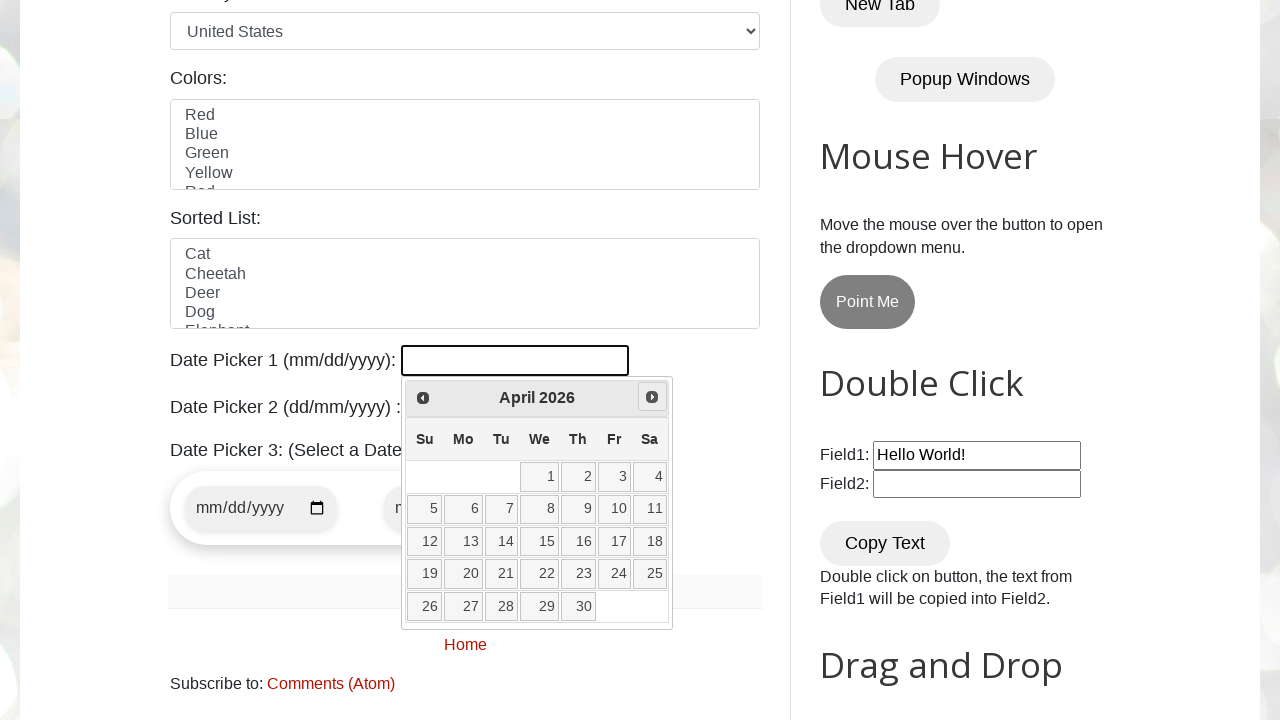

Retrieved current year: 2026
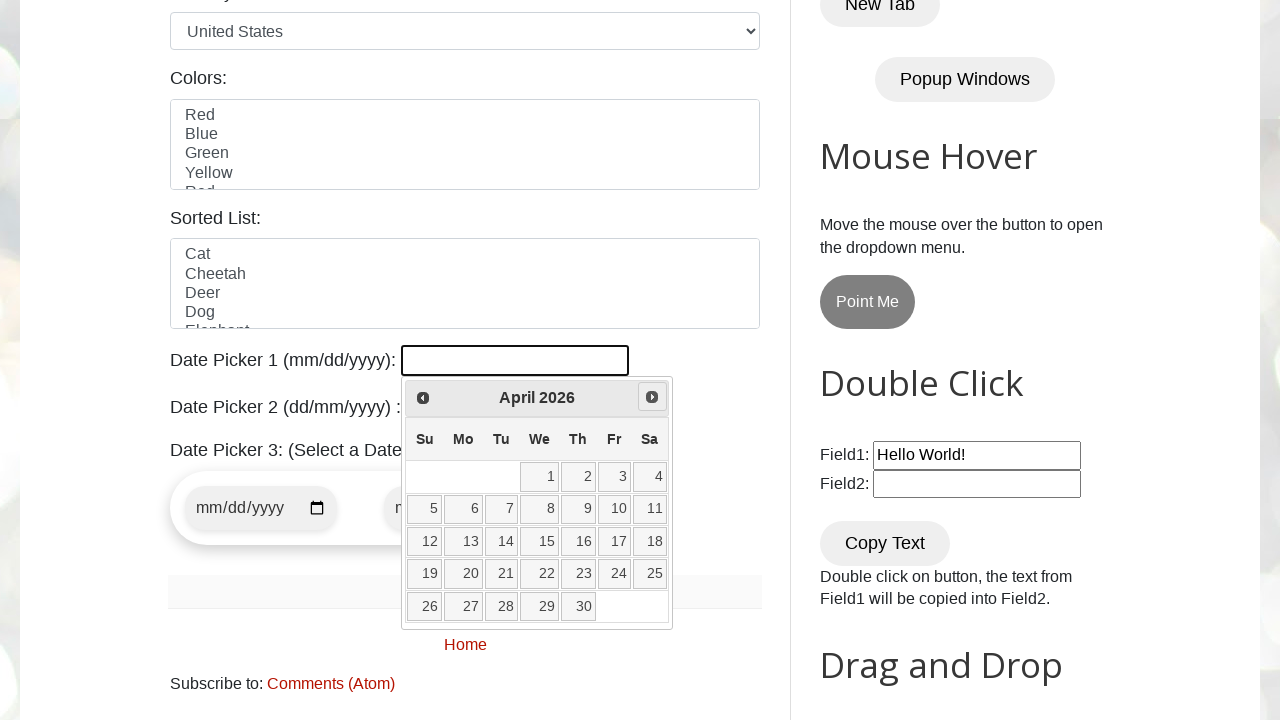

Clicked Next button to navigate to next month at (652, 397) on [title="Next"]
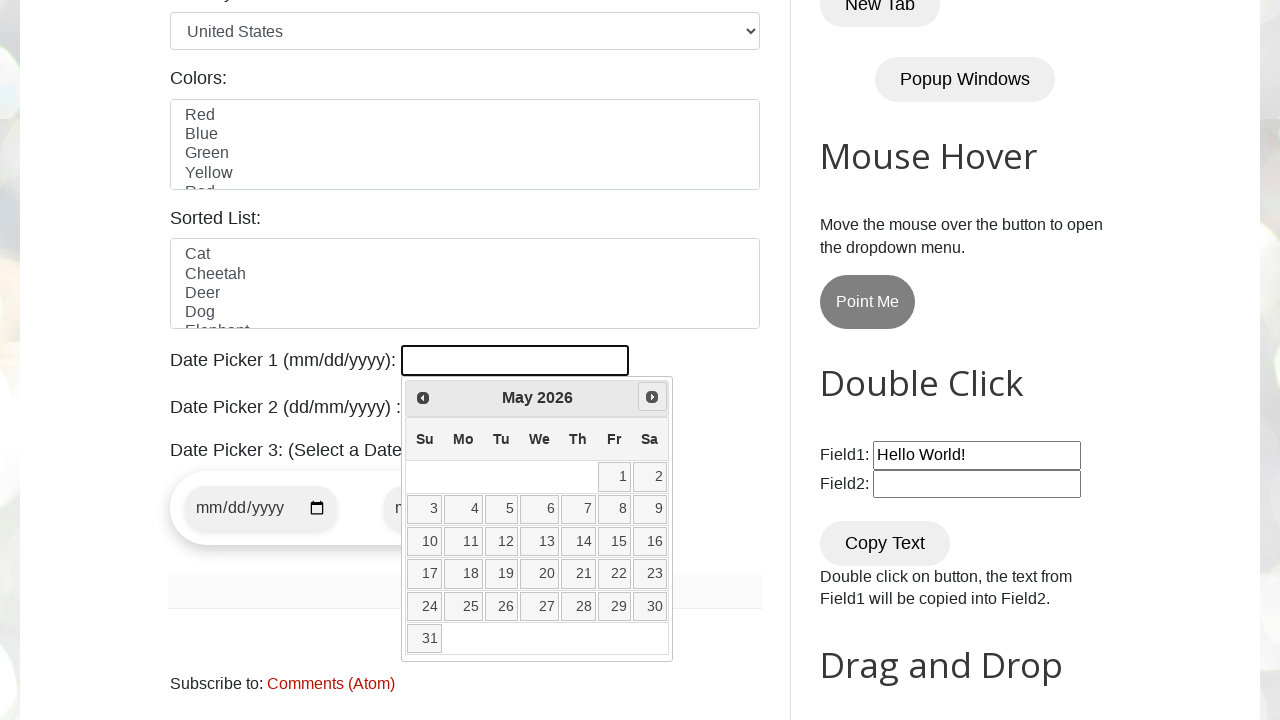

Retrieved current month: May
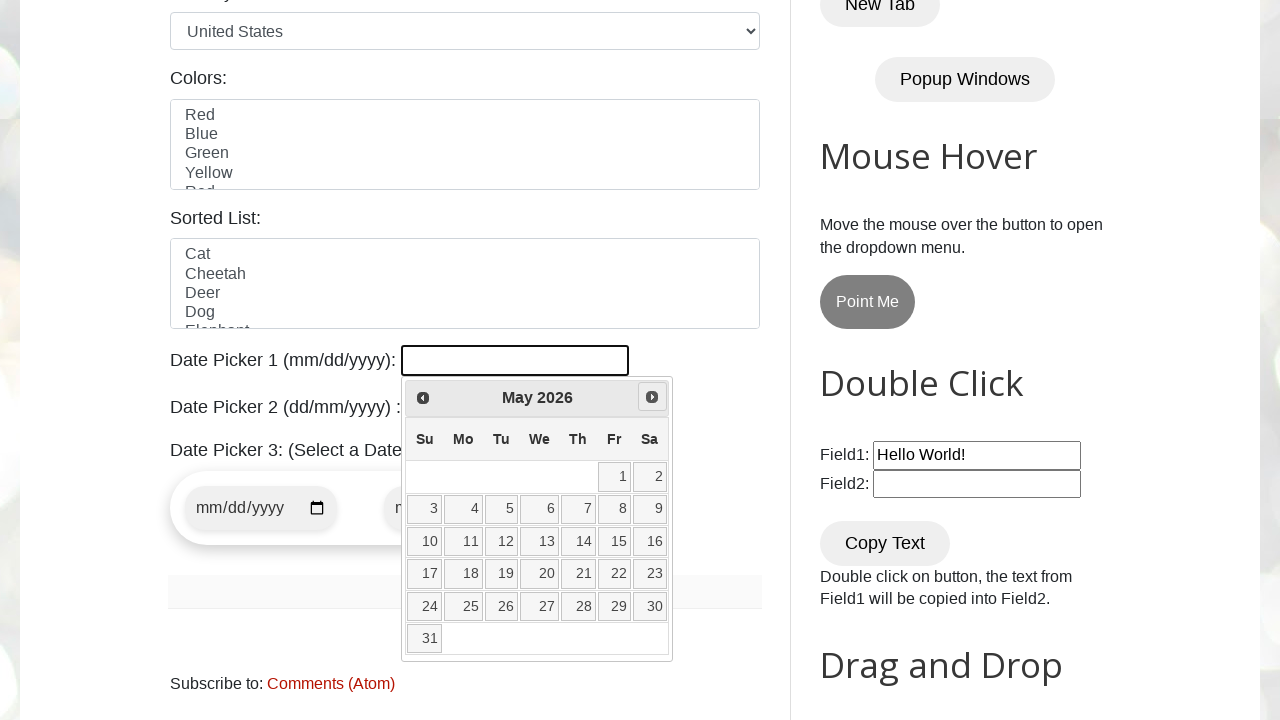

Retrieved current year: 2026
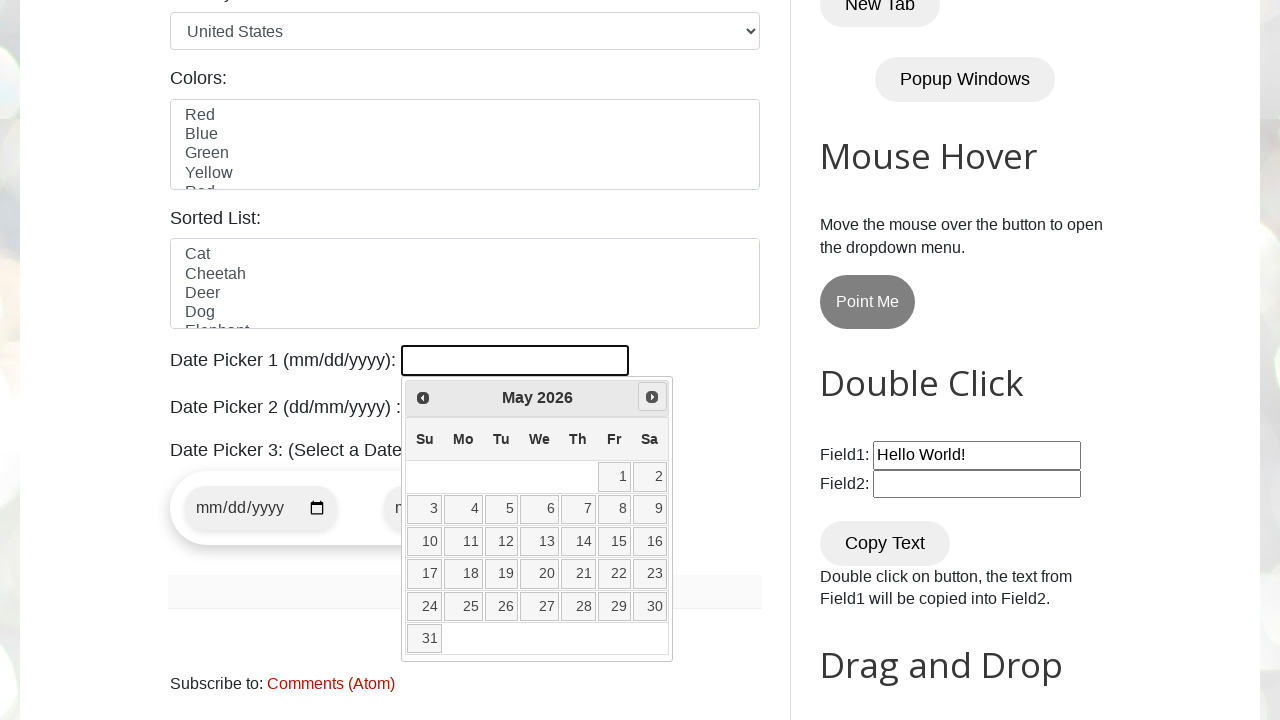

Clicked Next button to navigate to next month at (652, 397) on [title="Next"]
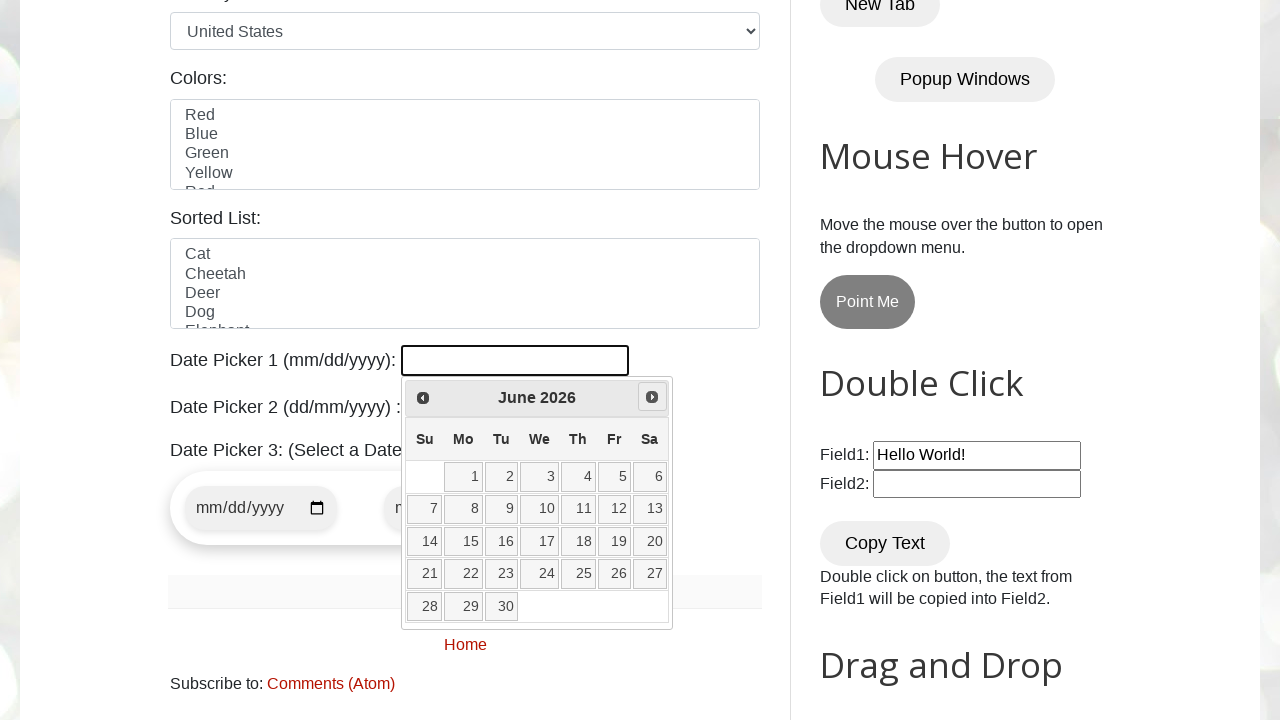

Retrieved current month: June
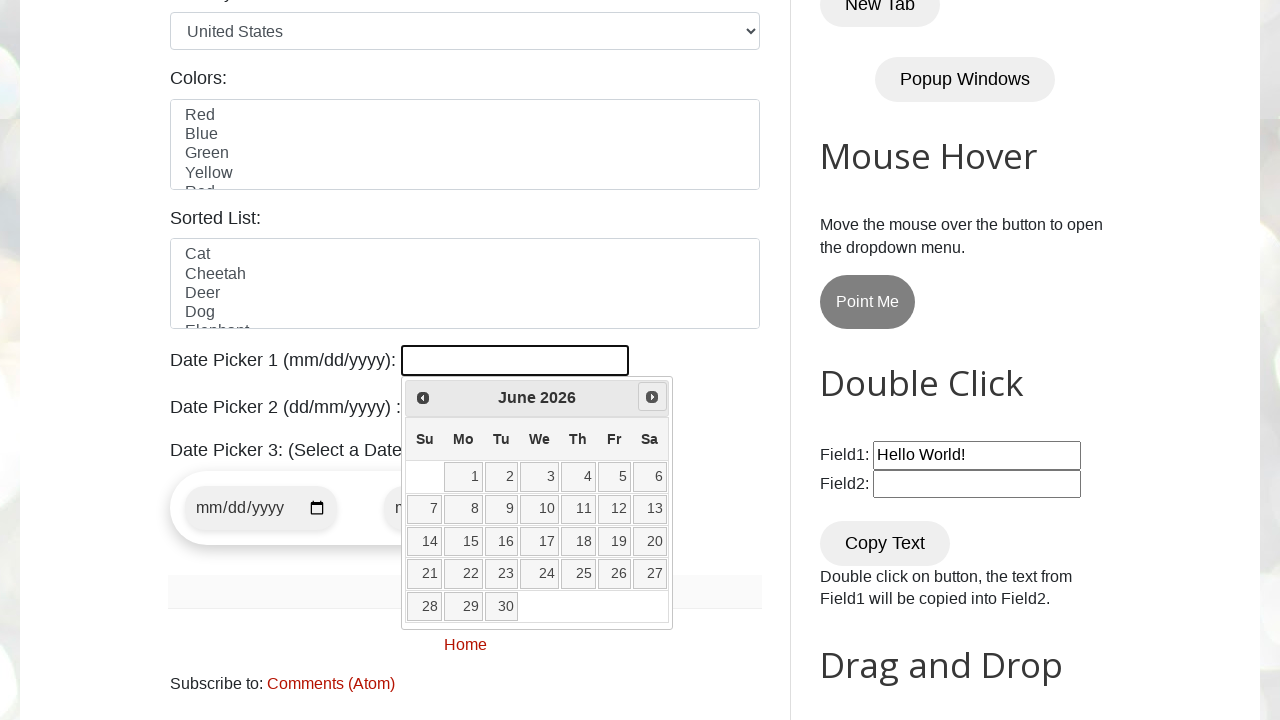

Retrieved current year: 2026
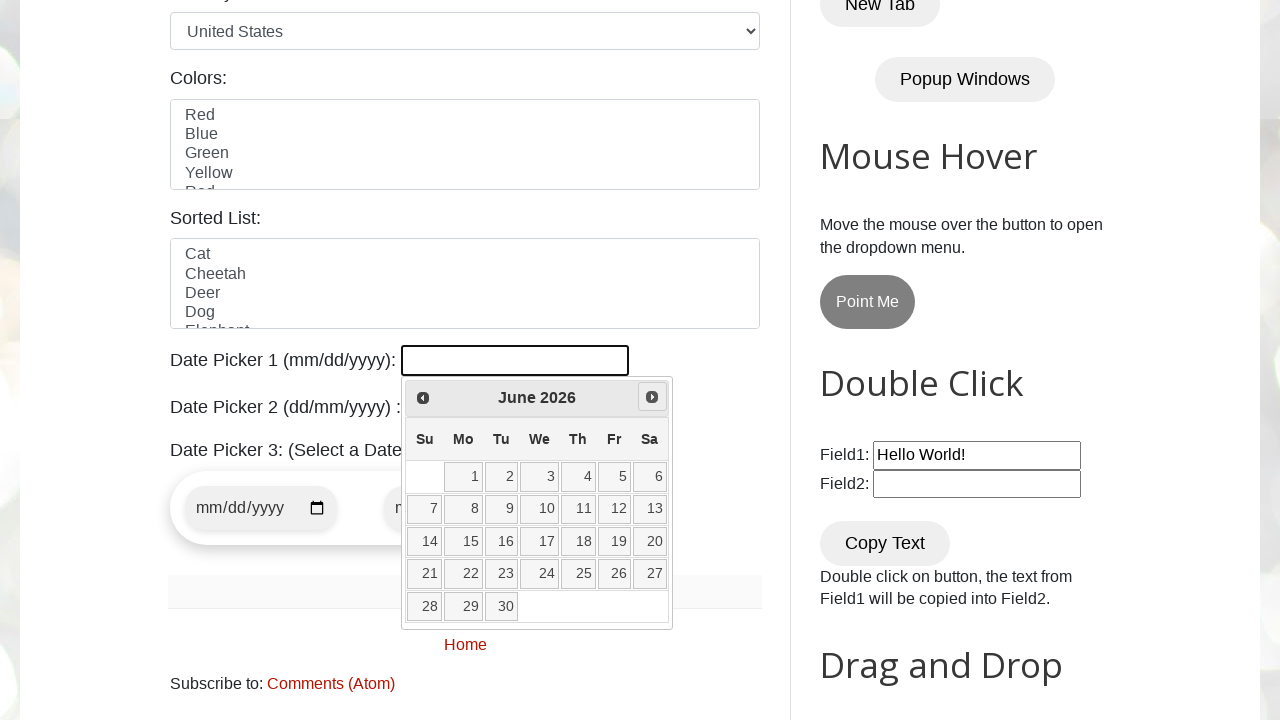

Clicked Next button to navigate to next month at (652, 397) on [title="Next"]
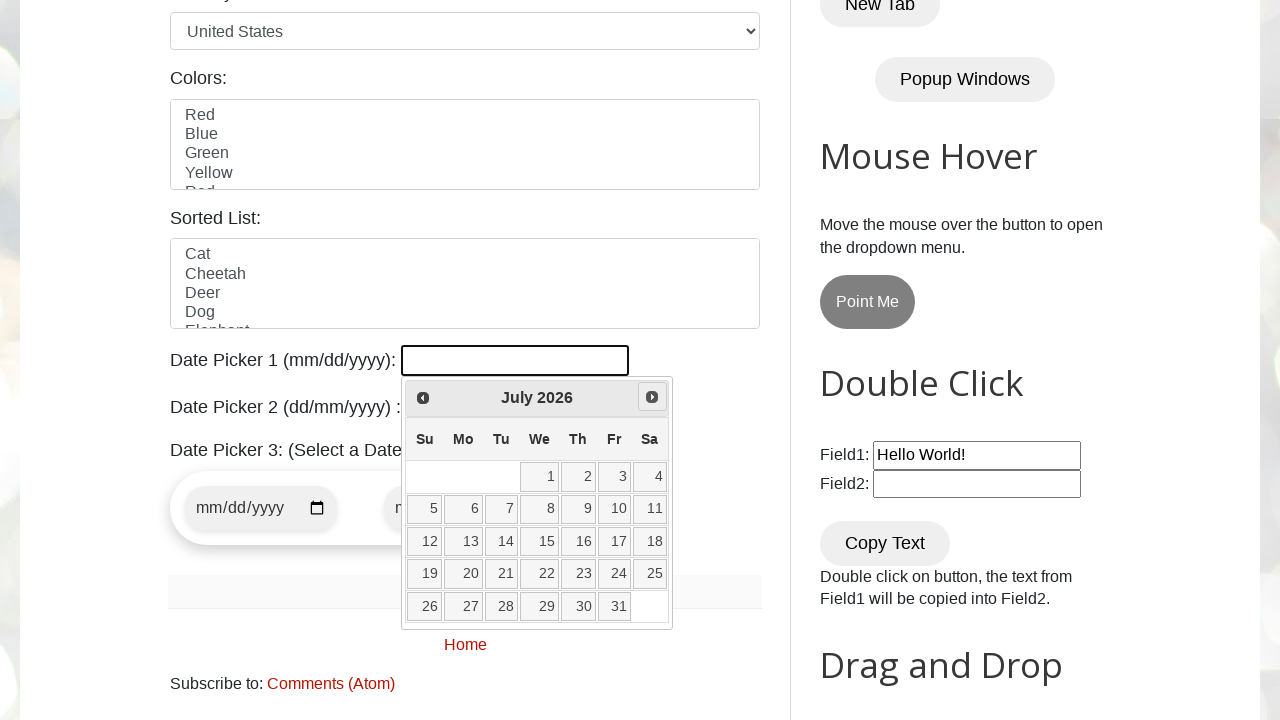

Retrieved current month: July
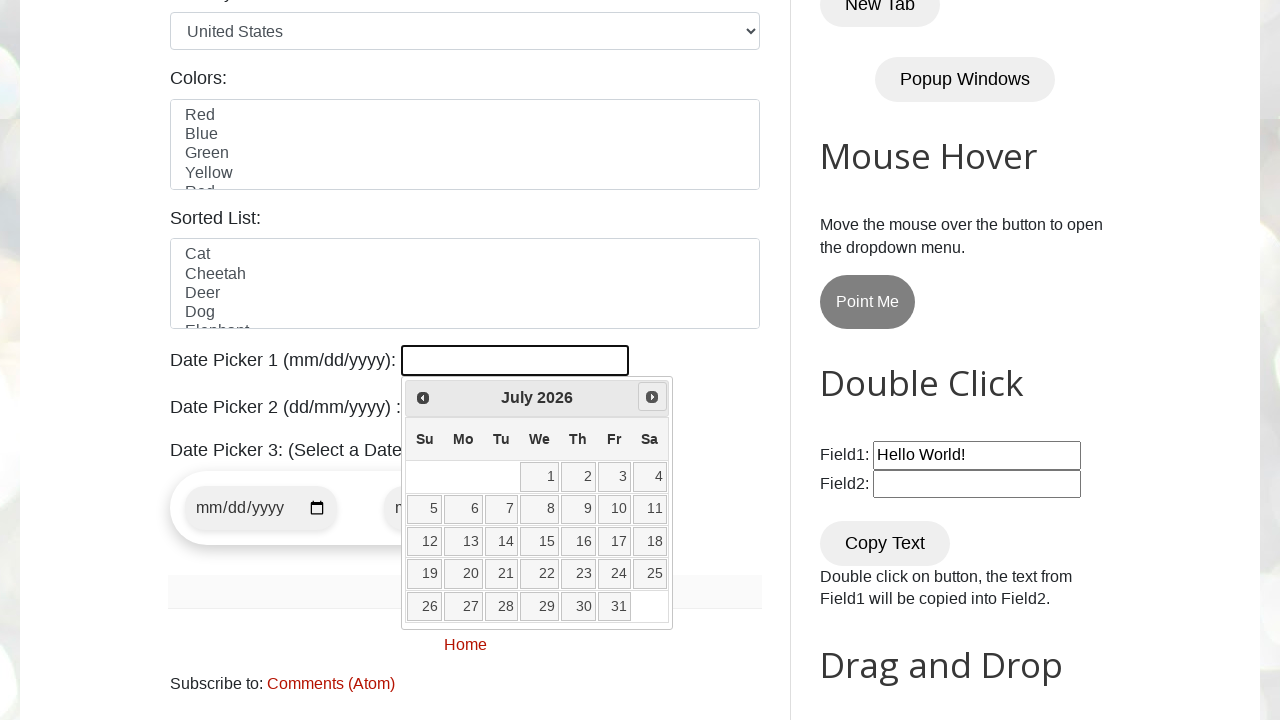

Retrieved current year: 2026
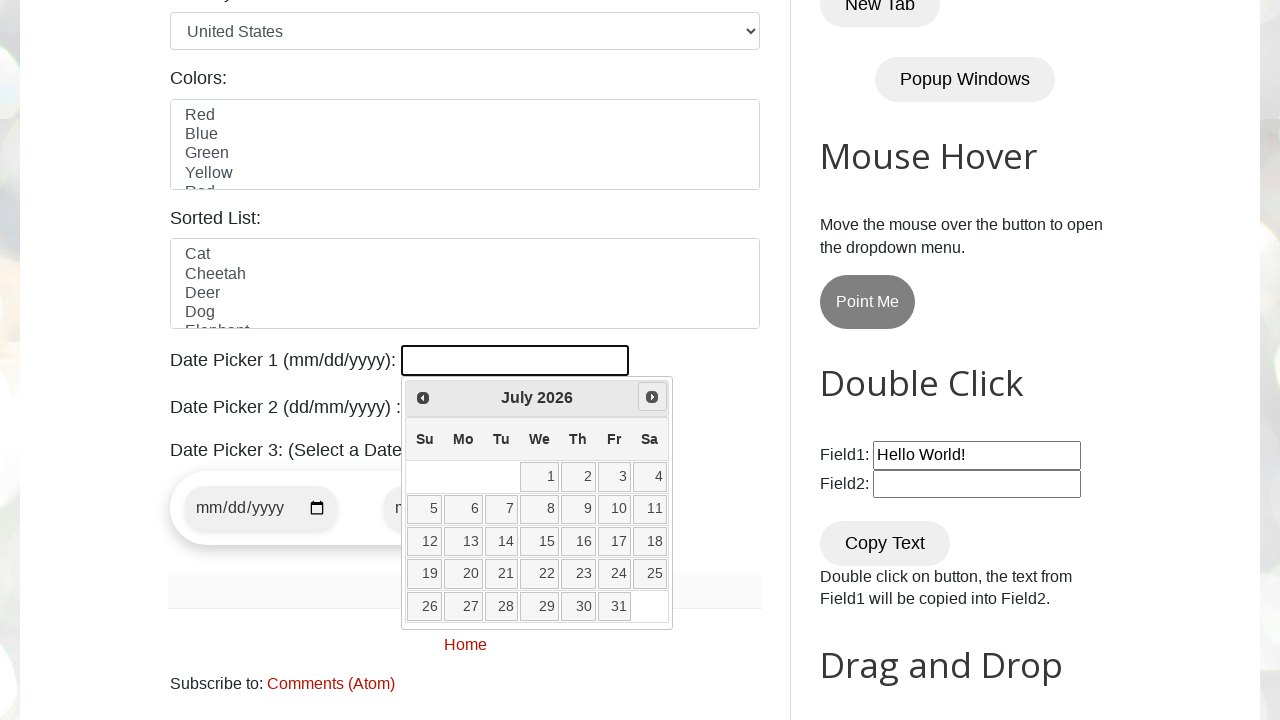

Clicked Next button to navigate to next month at (652, 397) on [title="Next"]
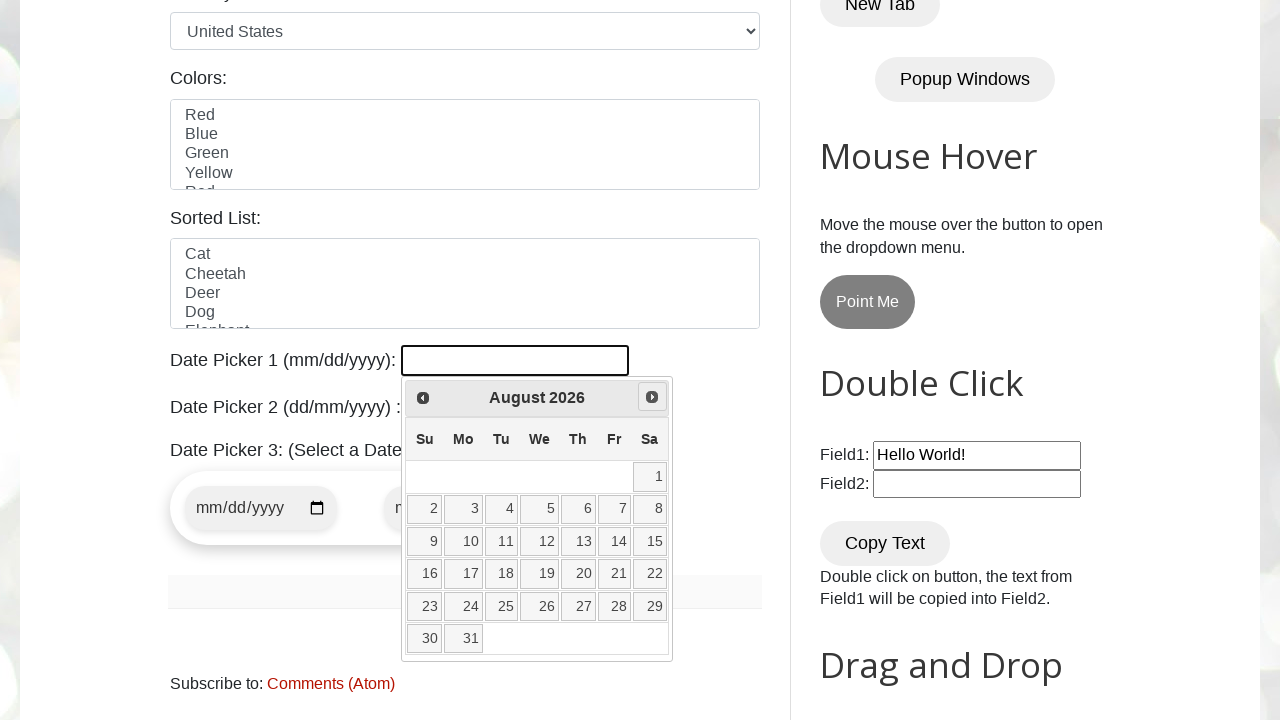

Retrieved current month: August
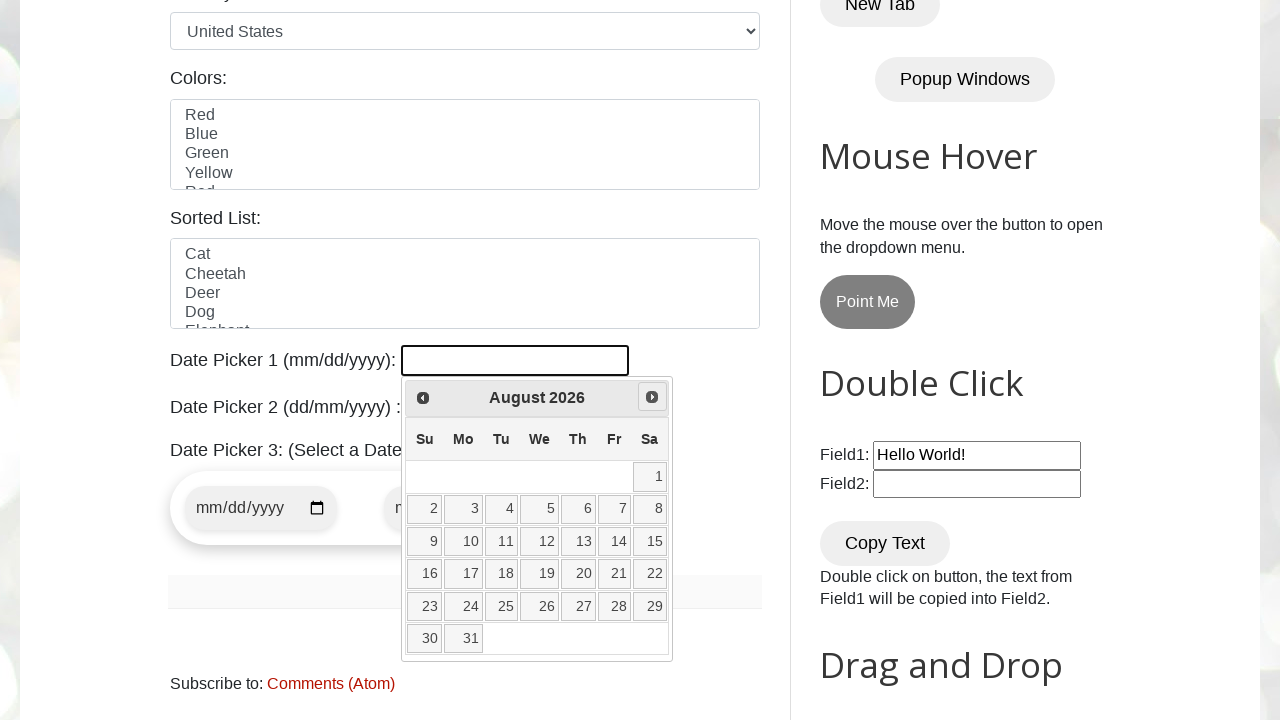

Retrieved current year: 2026
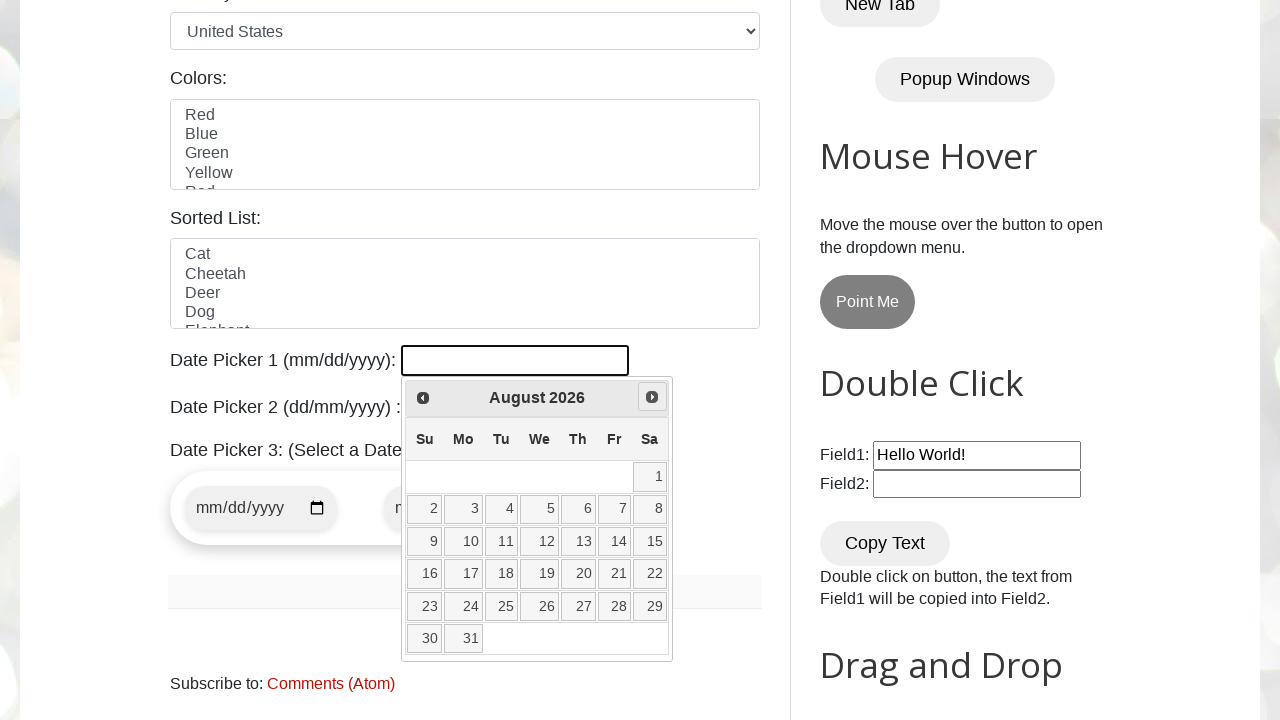

Clicked Next button to navigate to next month at (652, 397) on [title="Next"]
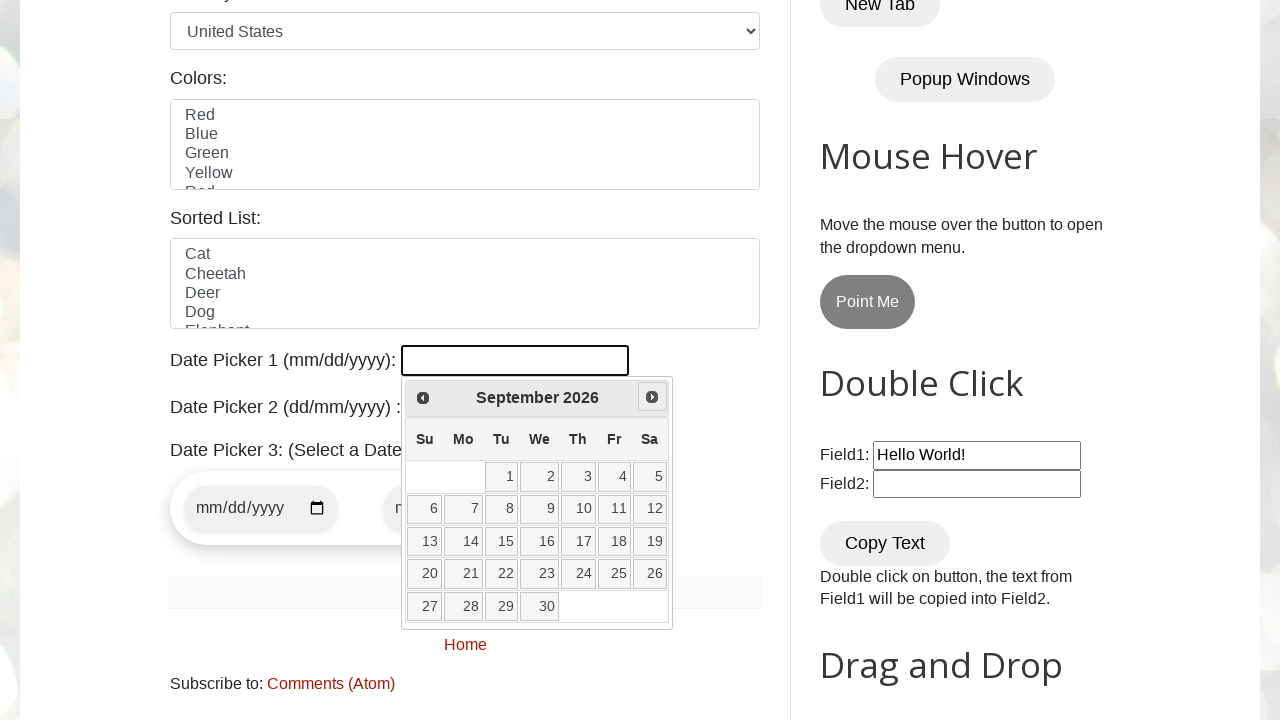

Retrieved current month: September
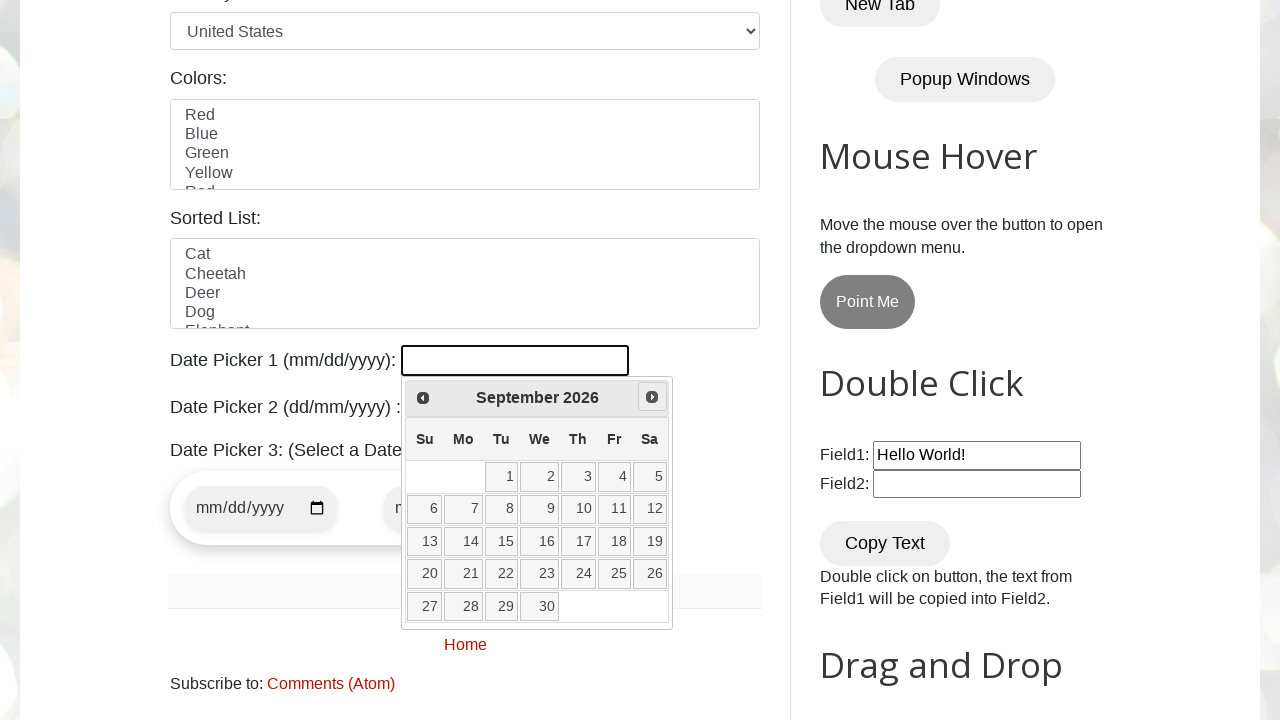

Retrieved current year: 2026
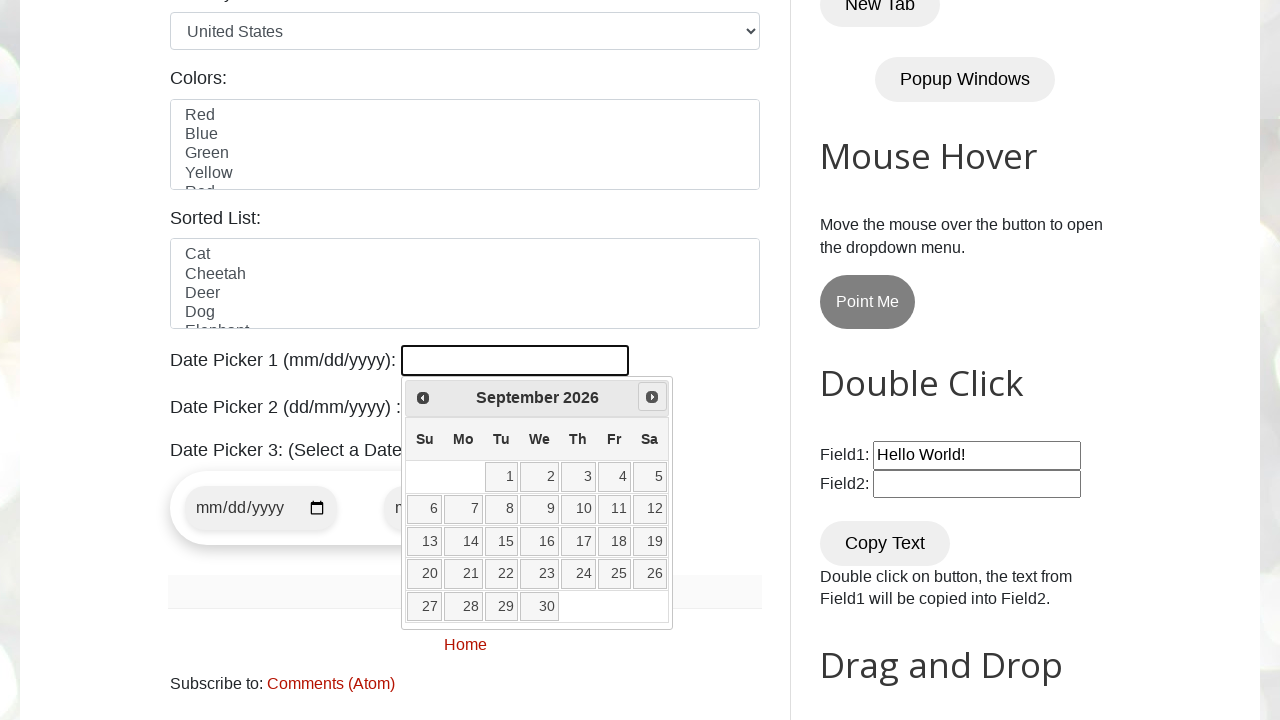

Clicked Next button to navigate to next month at (652, 397) on [title="Next"]
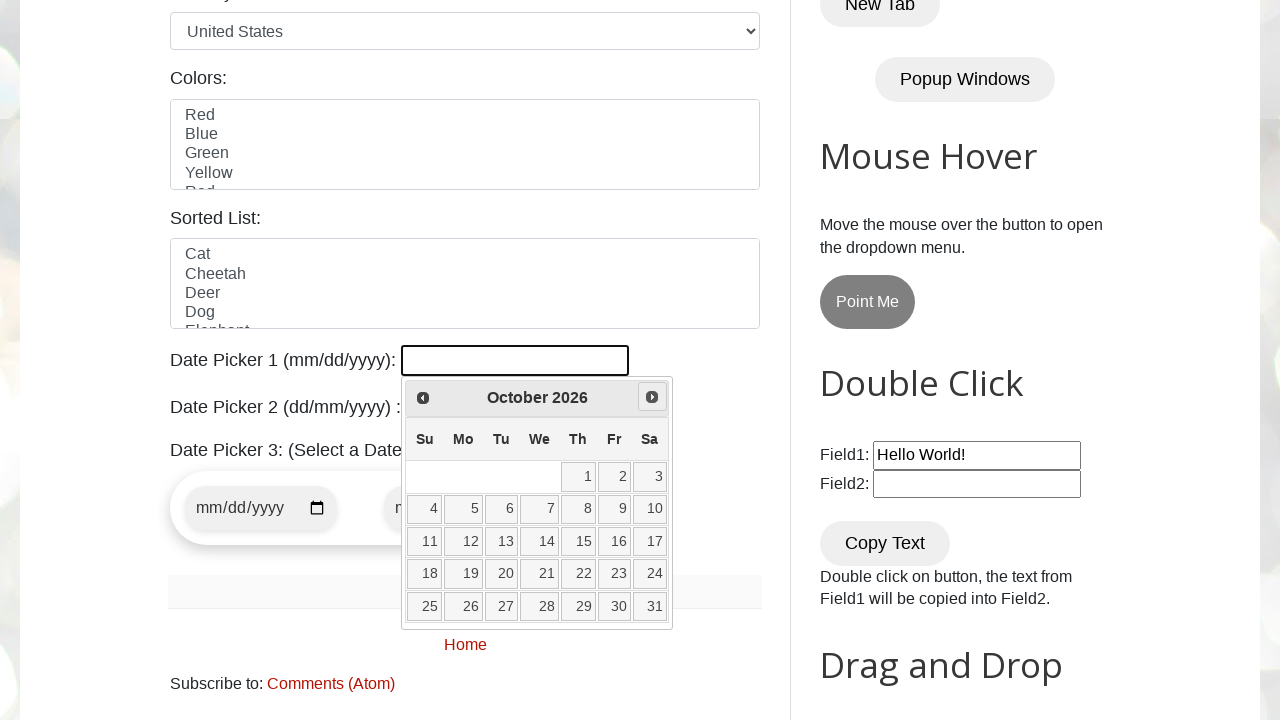

Retrieved current month: October
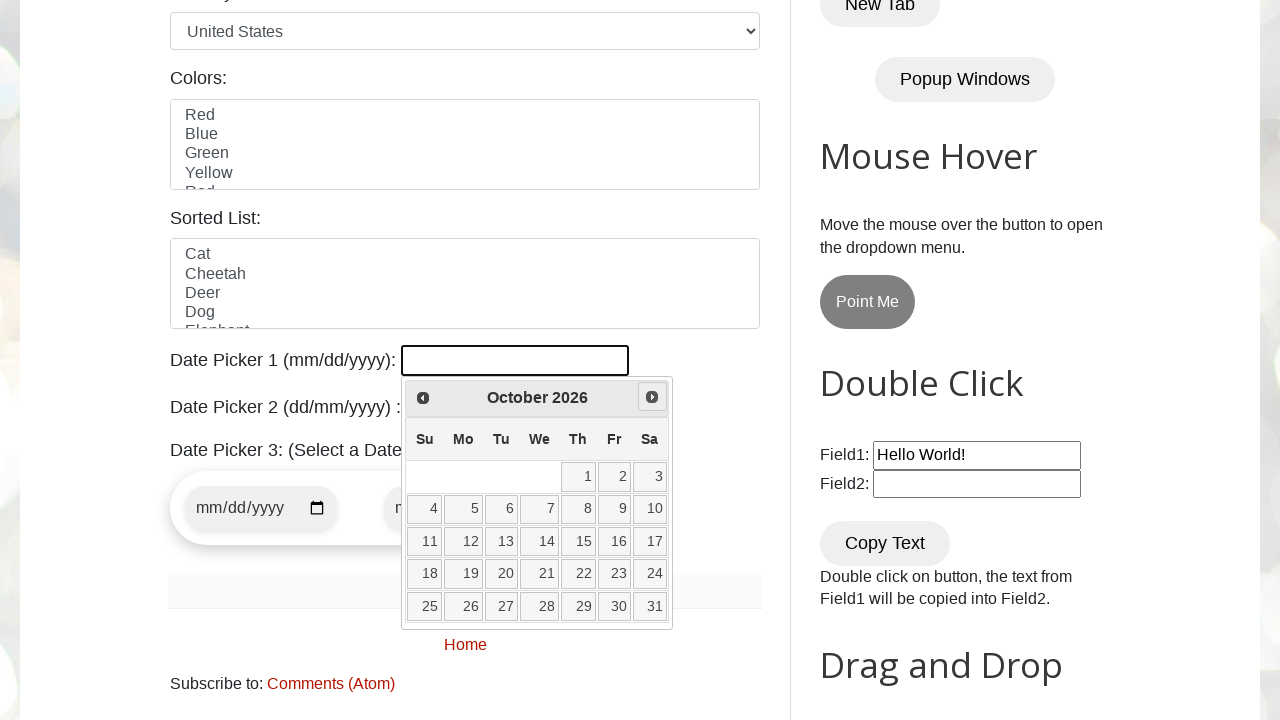

Retrieved current year: 2026
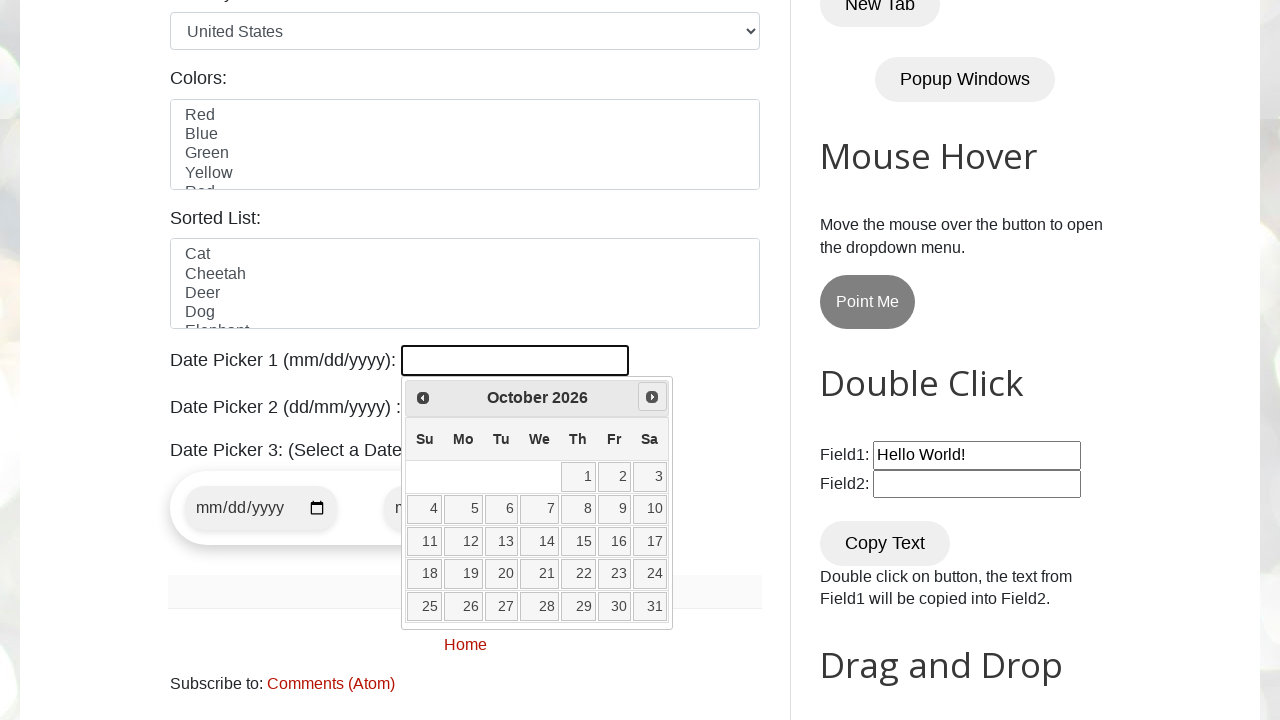

Clicked Next button to navigate to next month at (652, 397) on [title="Next"]
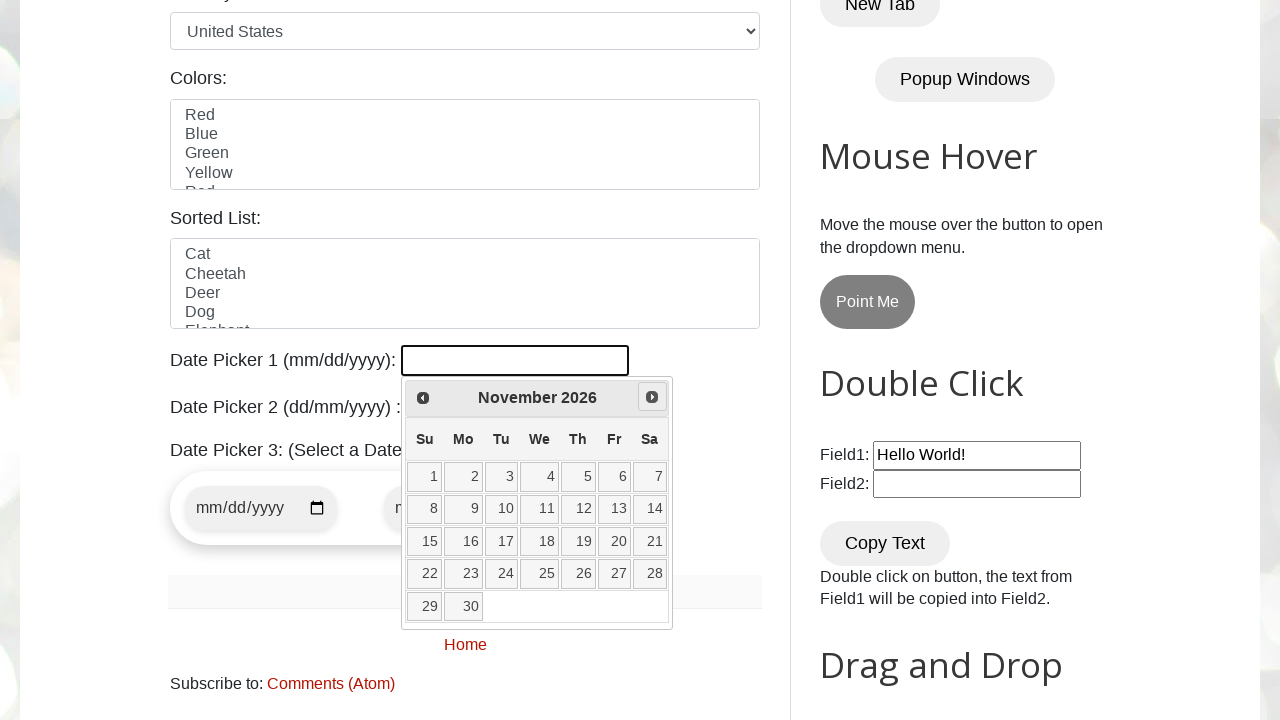

Retrieved current month: November
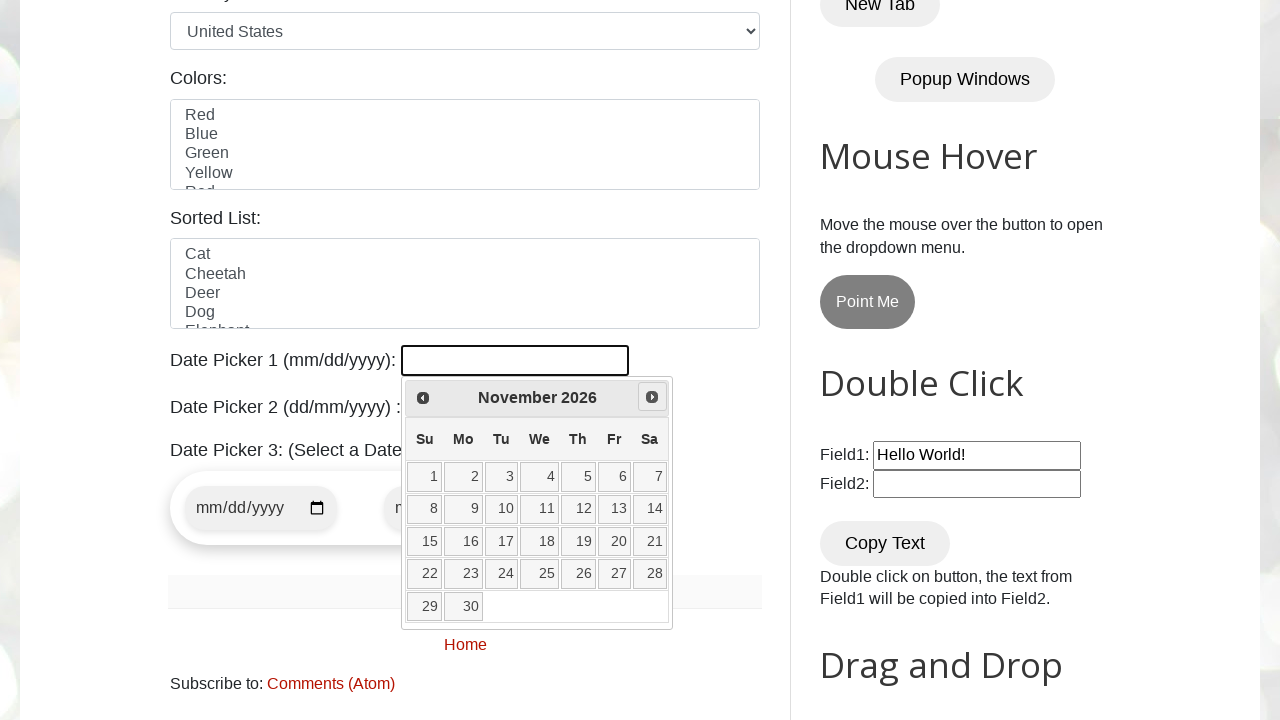

Retrieved current year: 2026
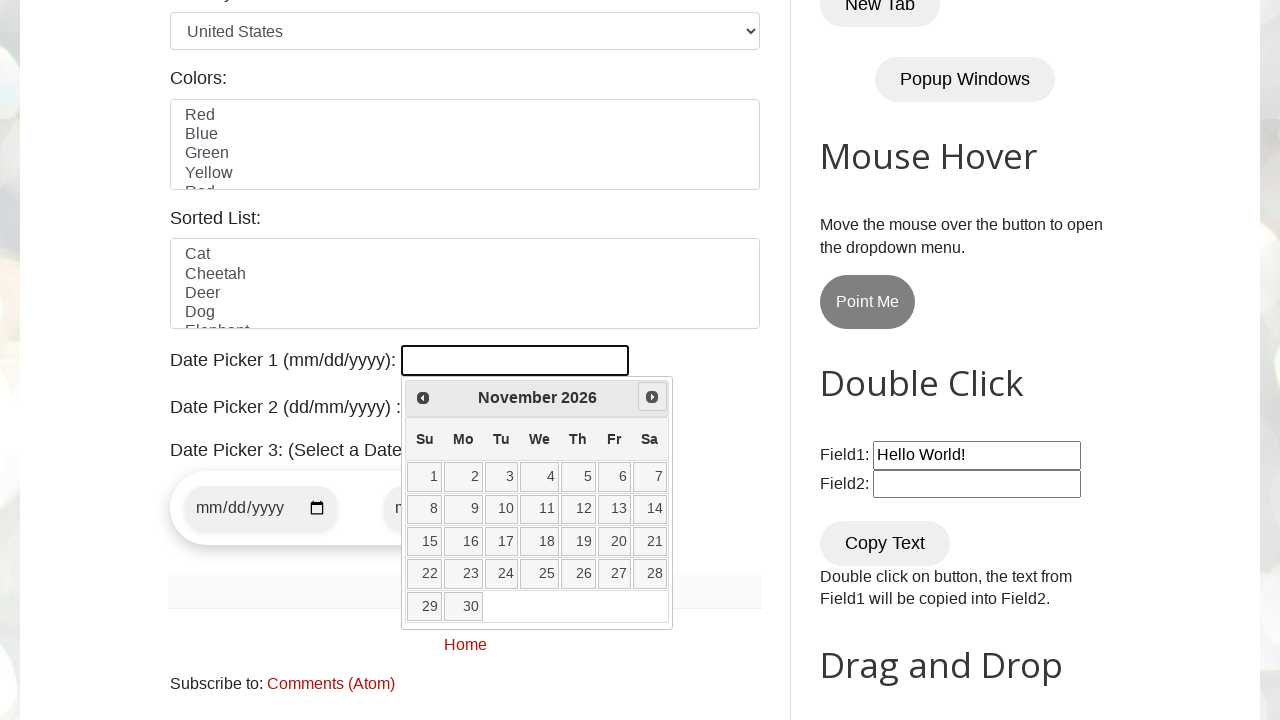

Clicked Next button to navigate to next month at (652, 397) on [title="Next"]
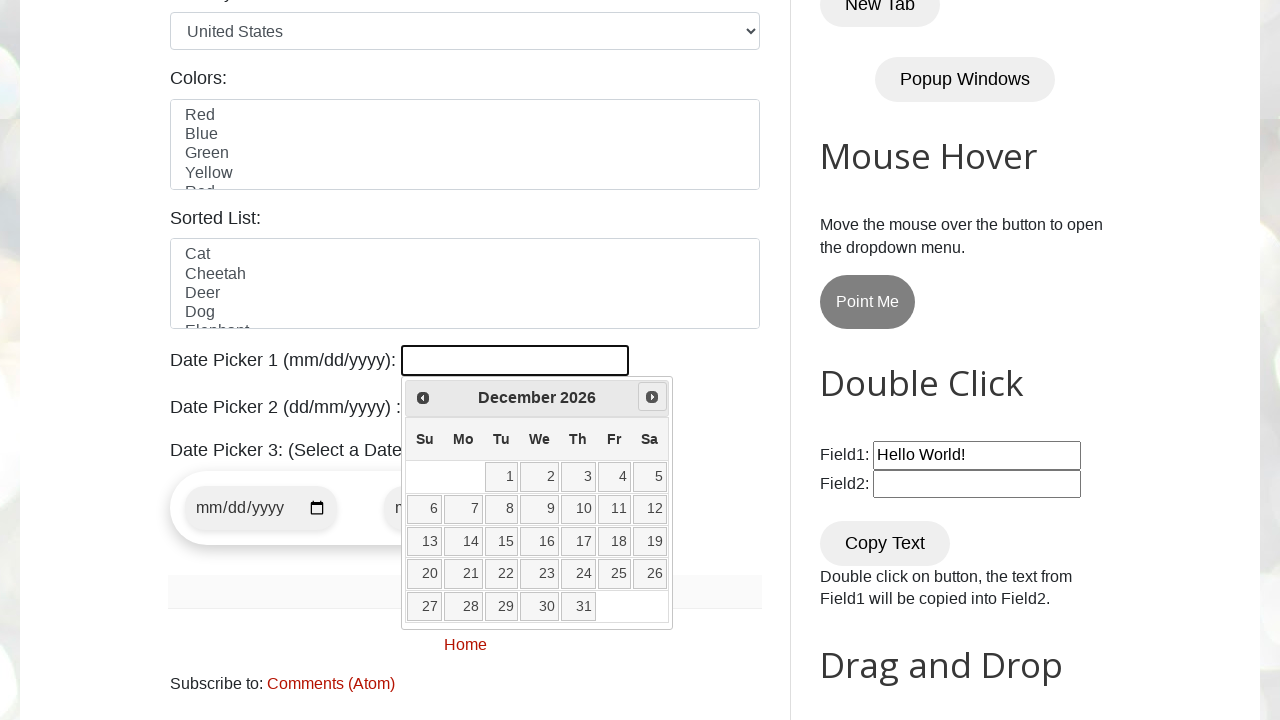

Retrieved current month: December
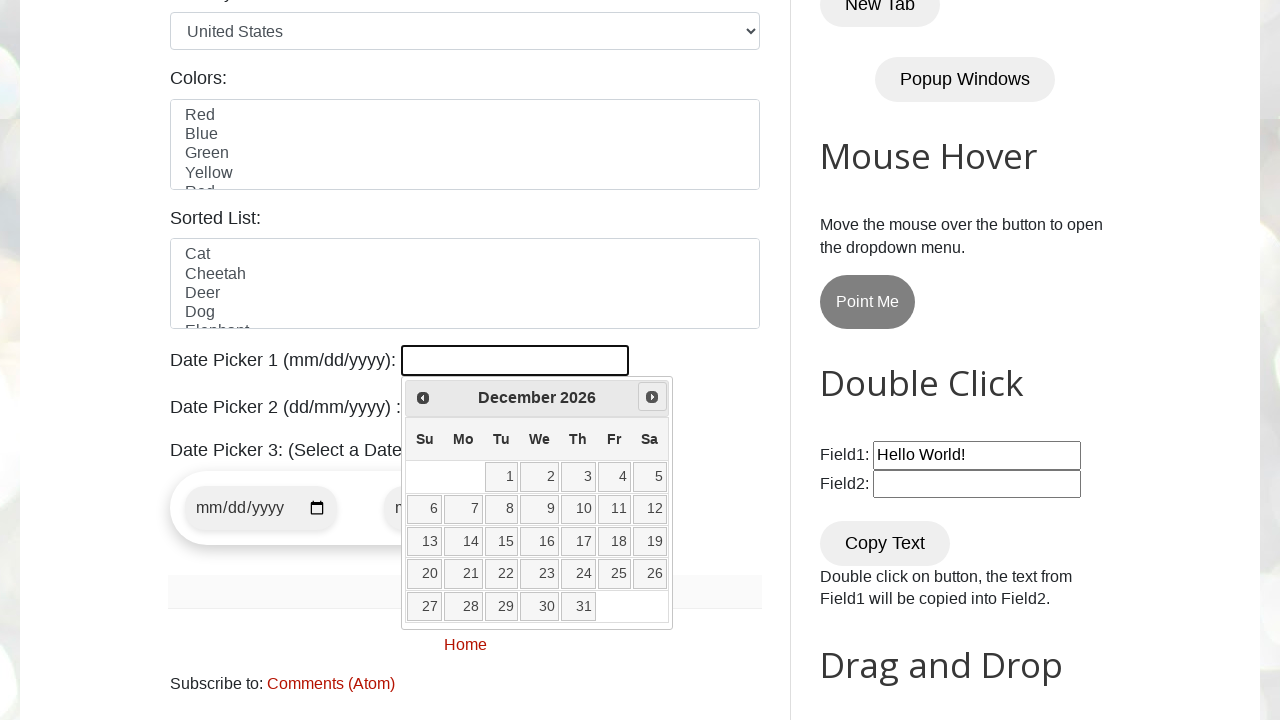

Retrieved current year: 2026
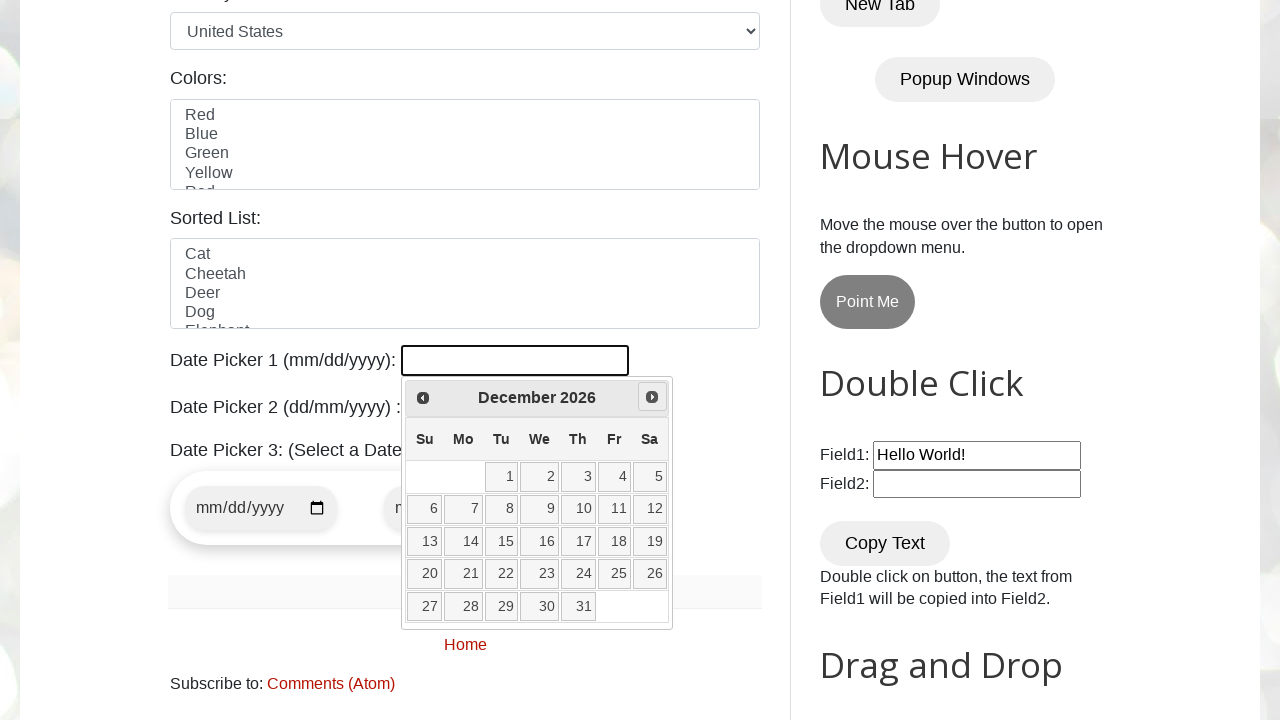

Clicked Next button to navigate to next month at (652, 397) on [title="Next"]
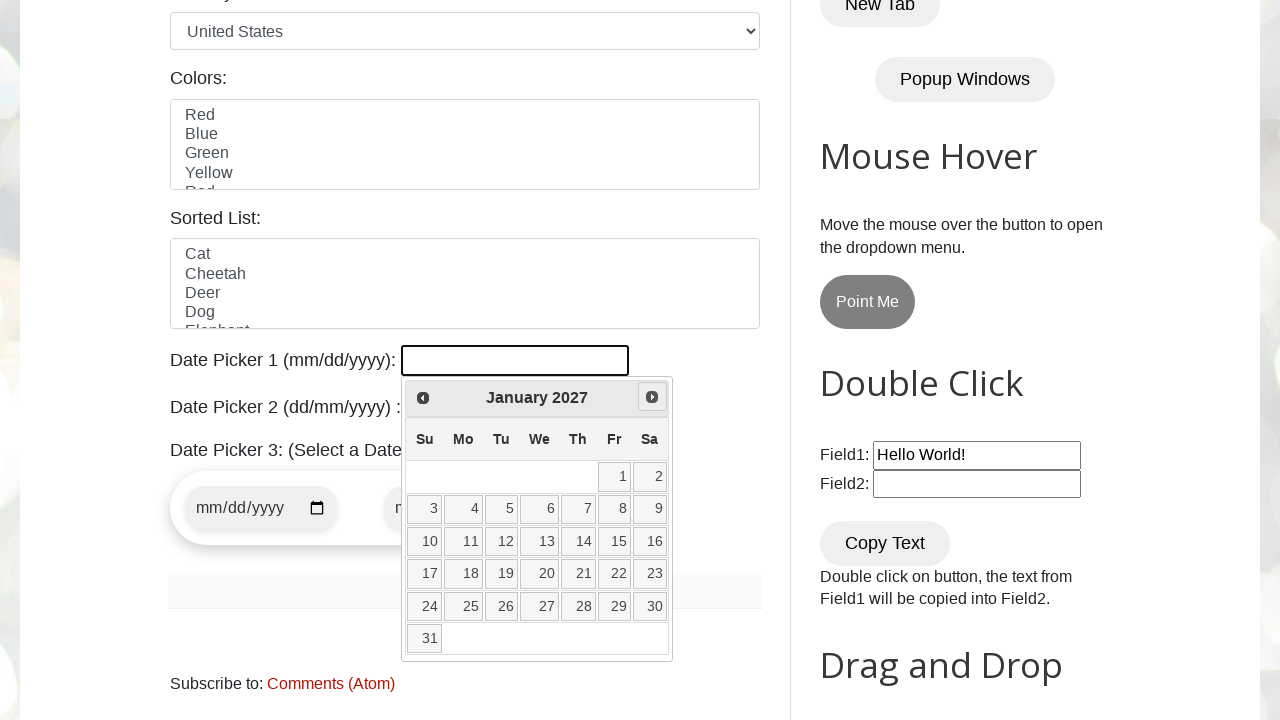

Retrieved current month: January
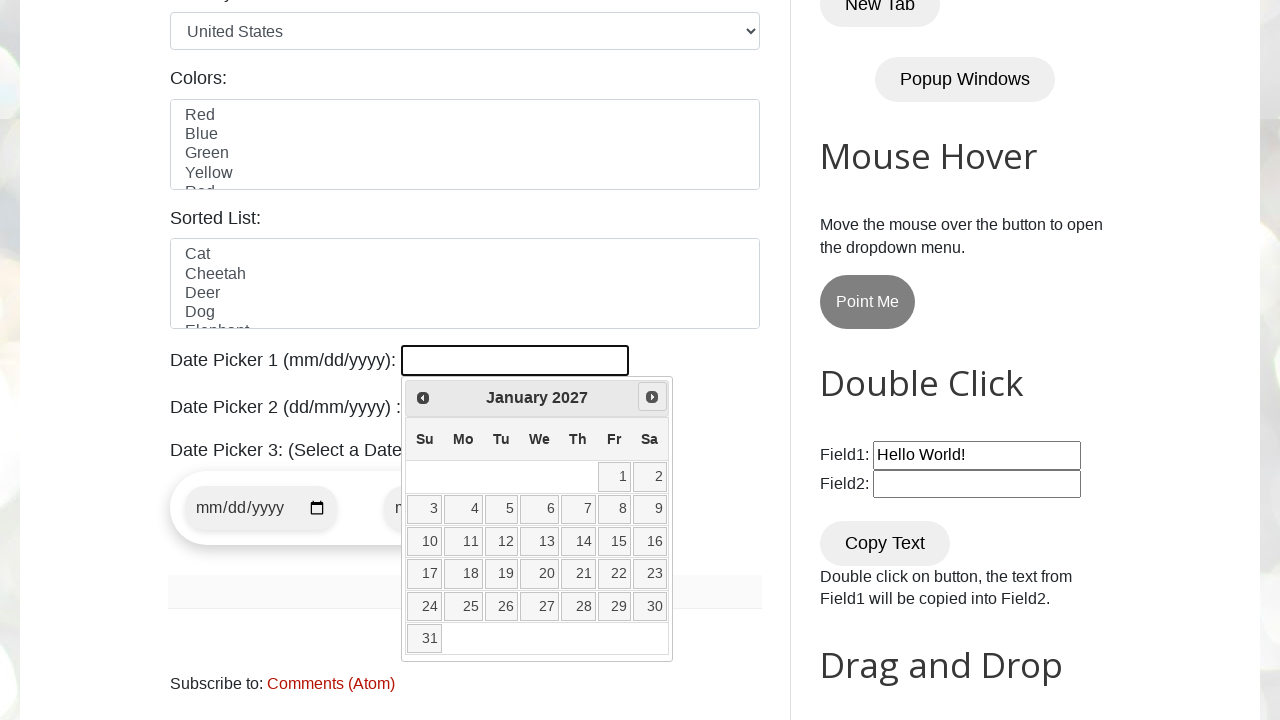

Retrieved current year: 2027
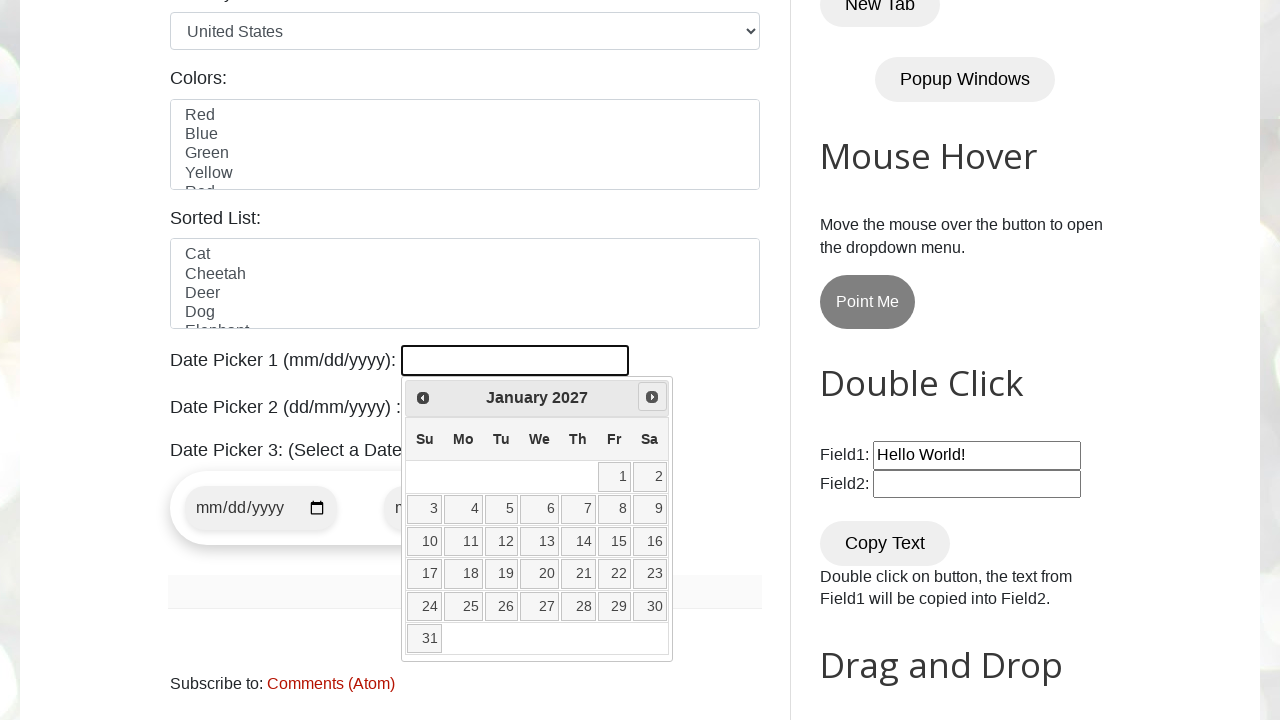

Clicked Next button to navigate to next month at (652, 397) on [title="Next"]
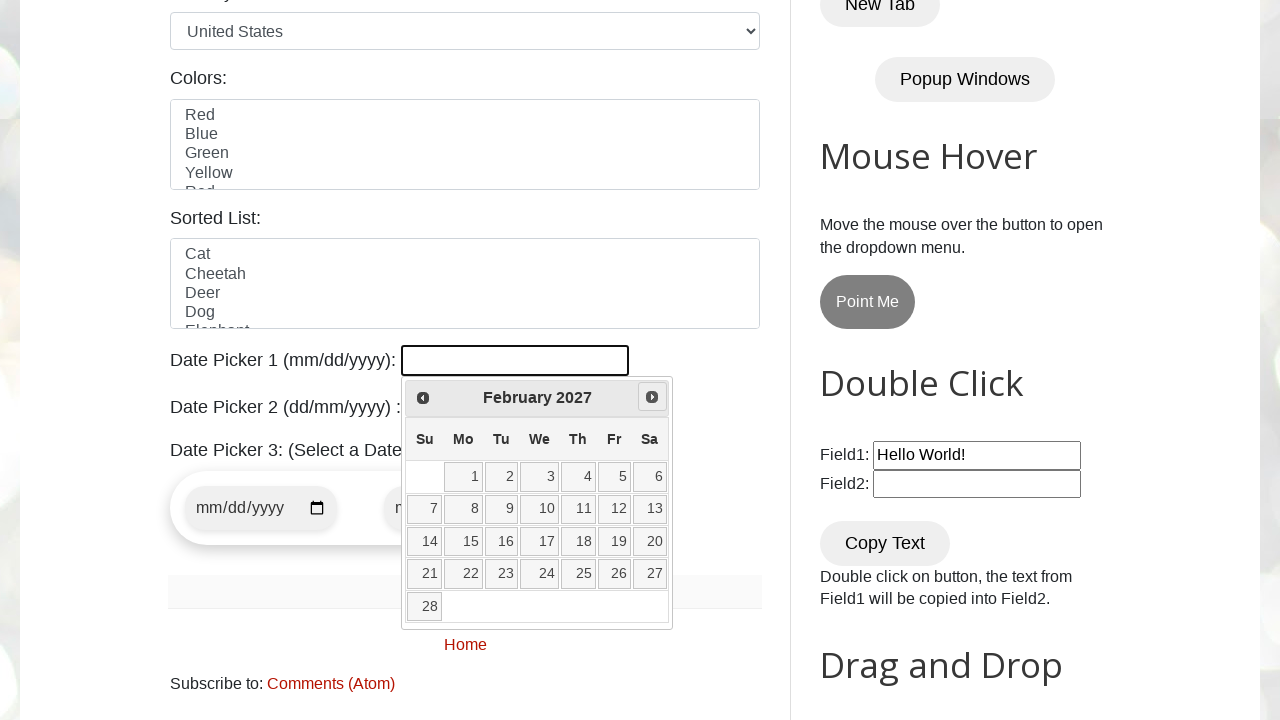

Retrieved current month: February
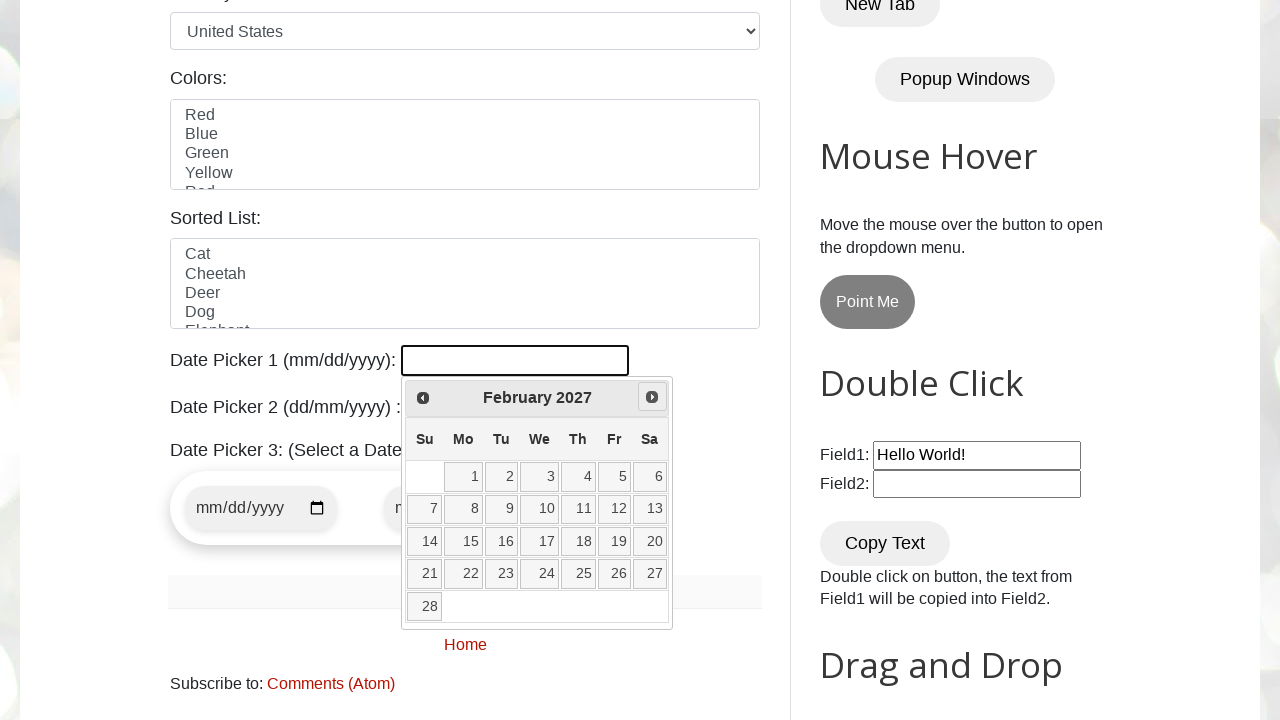

Retrieved current year: 2027
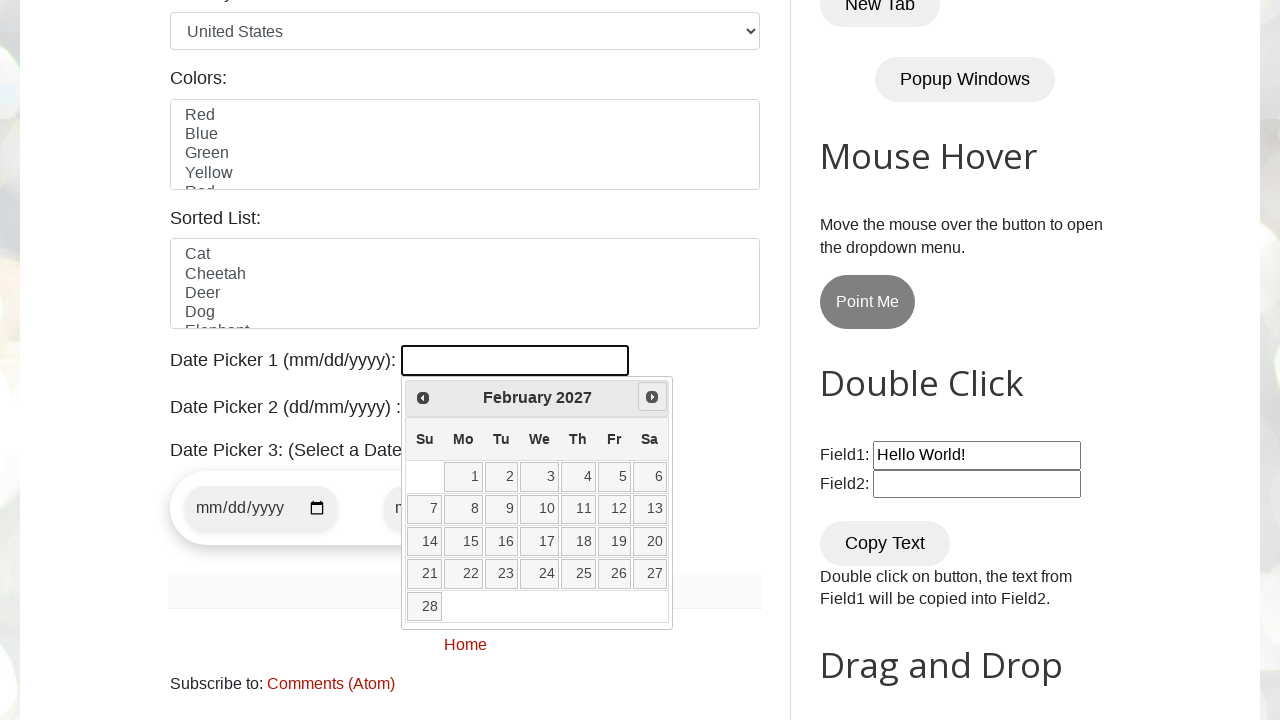

Clicked Next button to navigate to next month at (652, 397) on [title="Next"]
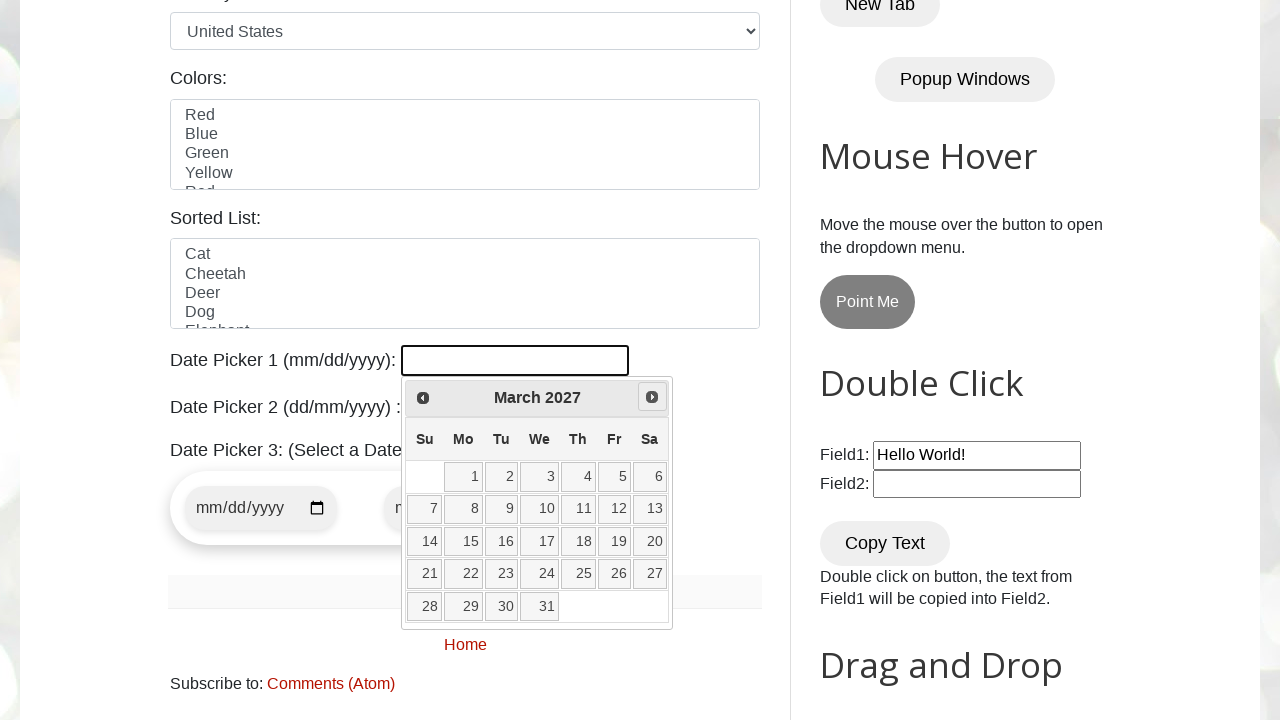

Retrieved current month: March
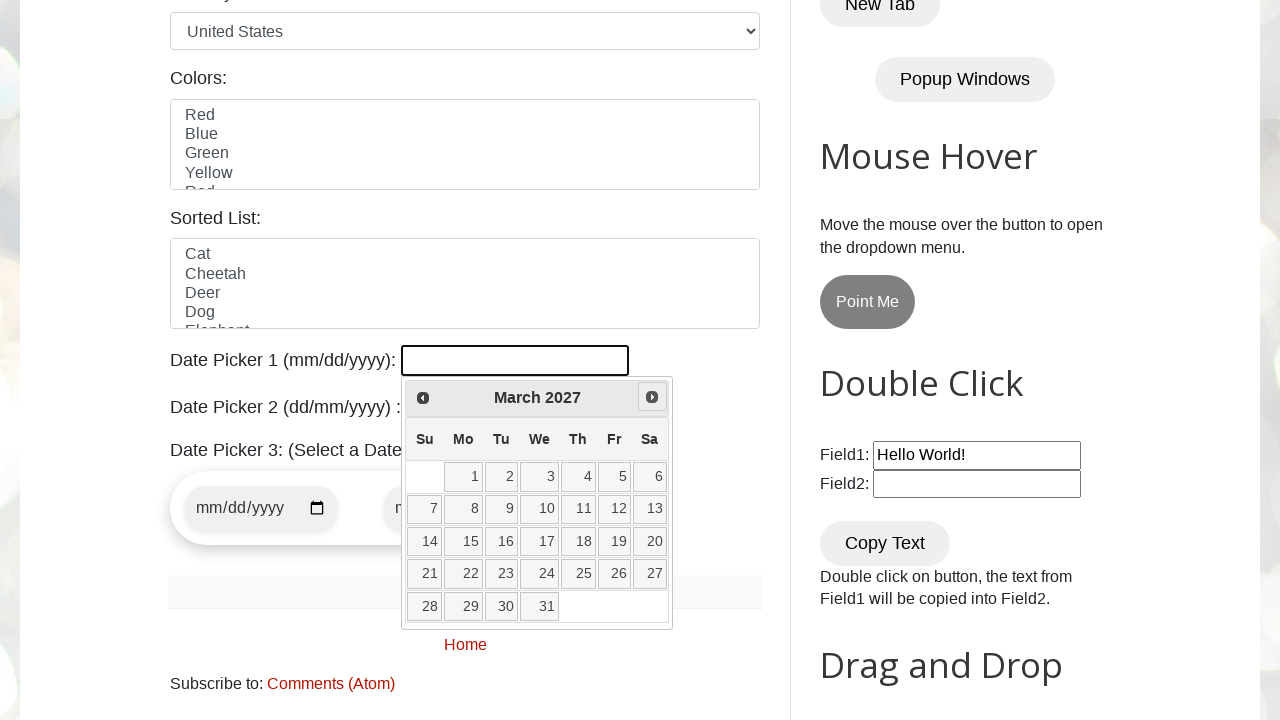

Retrieved current year: 2027
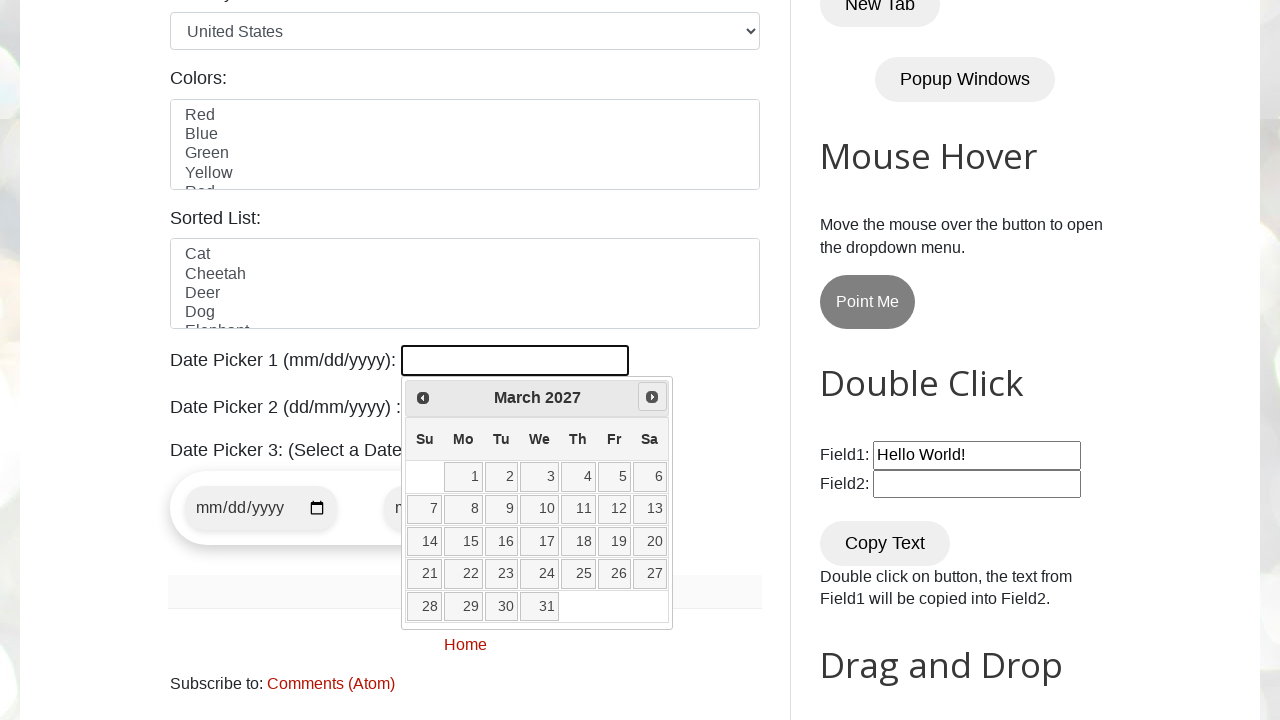

Clicked Next button to navigate to next month at (652, 397) on [title="Next"]
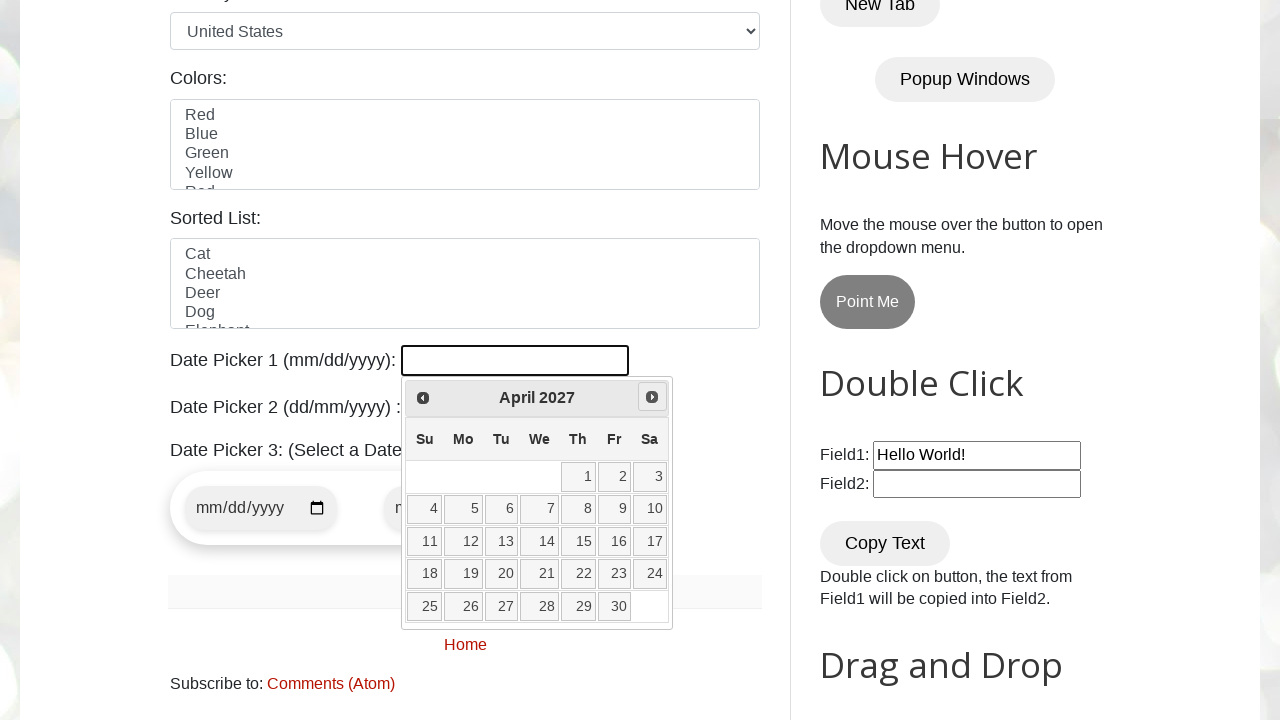

Retrieved current month: April
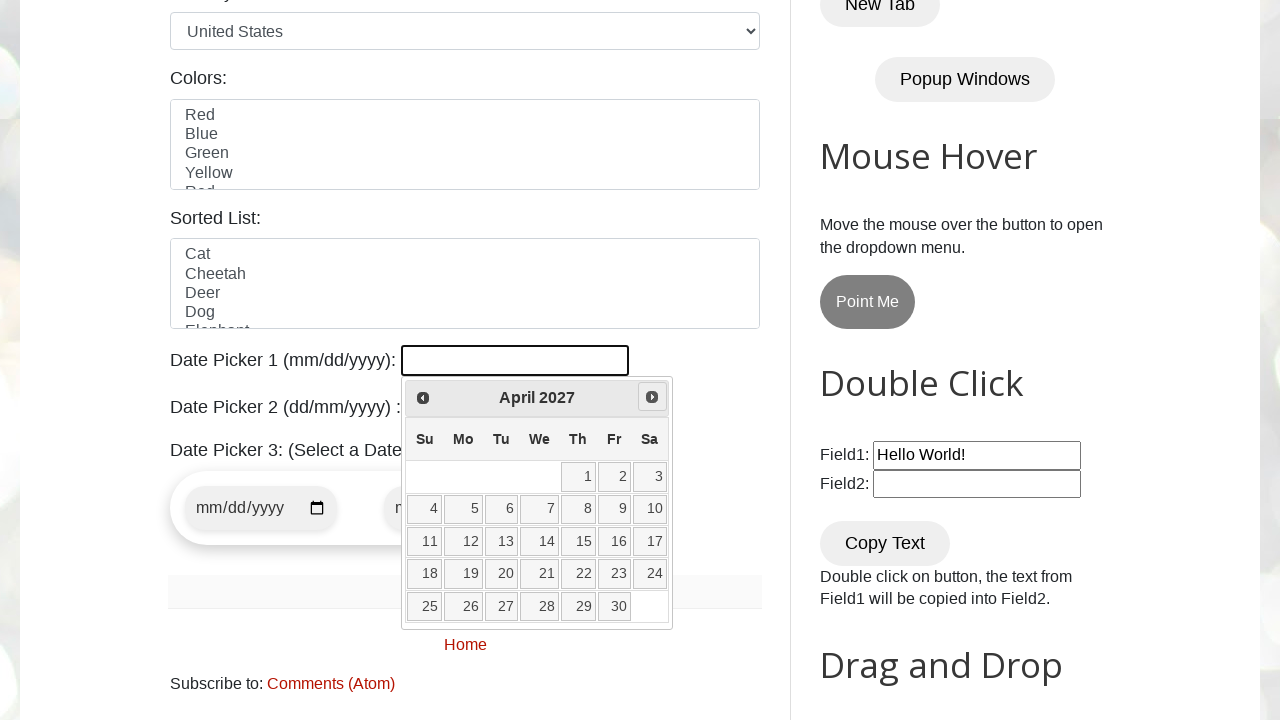

Retrieved current year: 2027
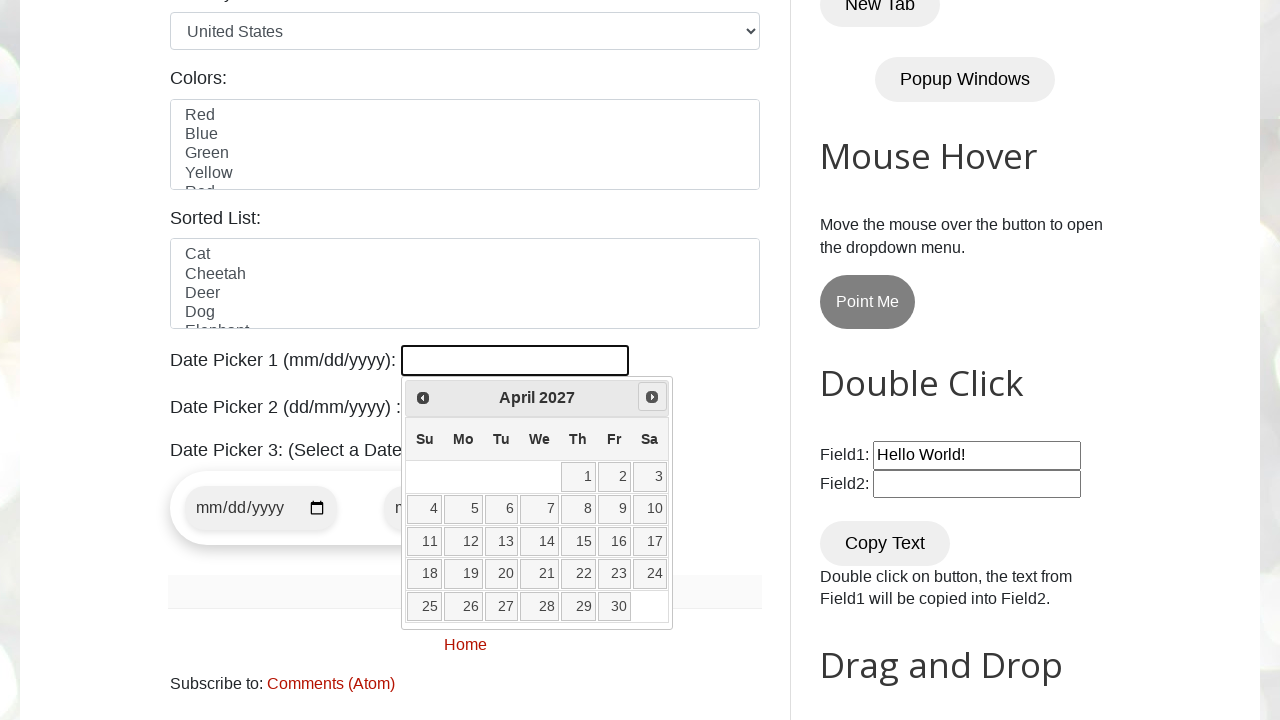

Clicked Next button to navigate to next month at (652, 397) on [title="Next"]
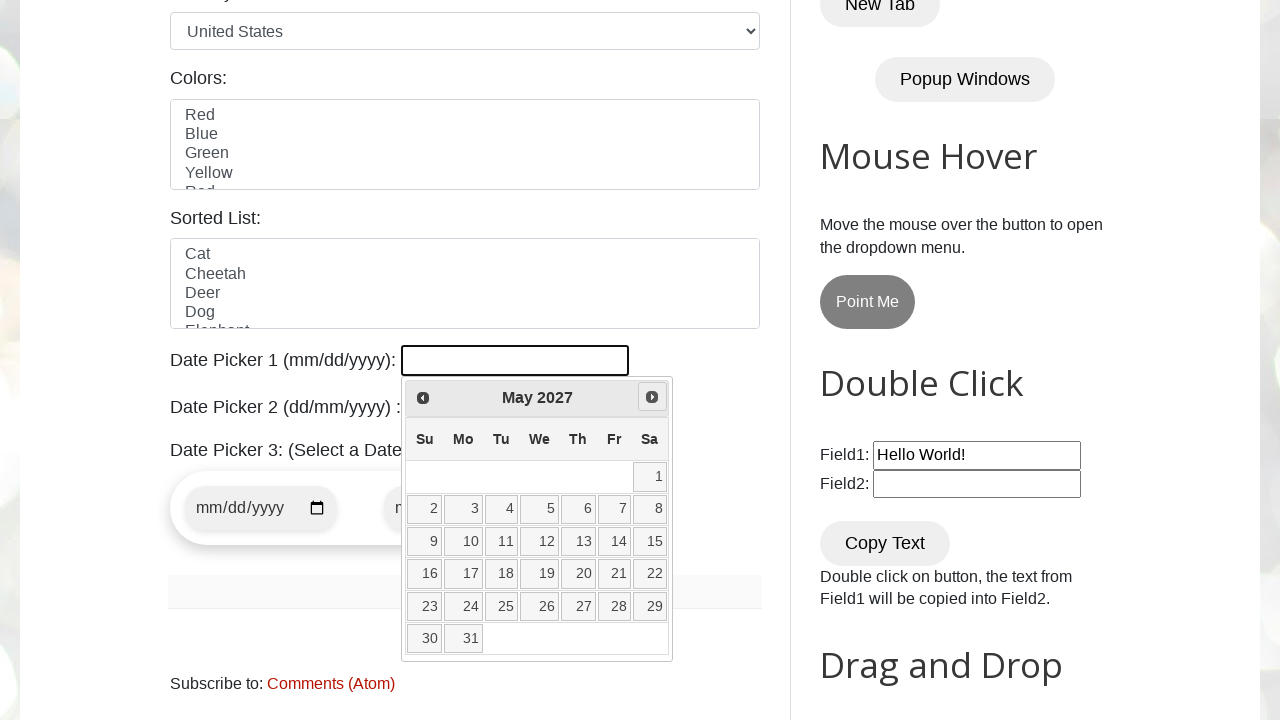

Retrieved current month: May
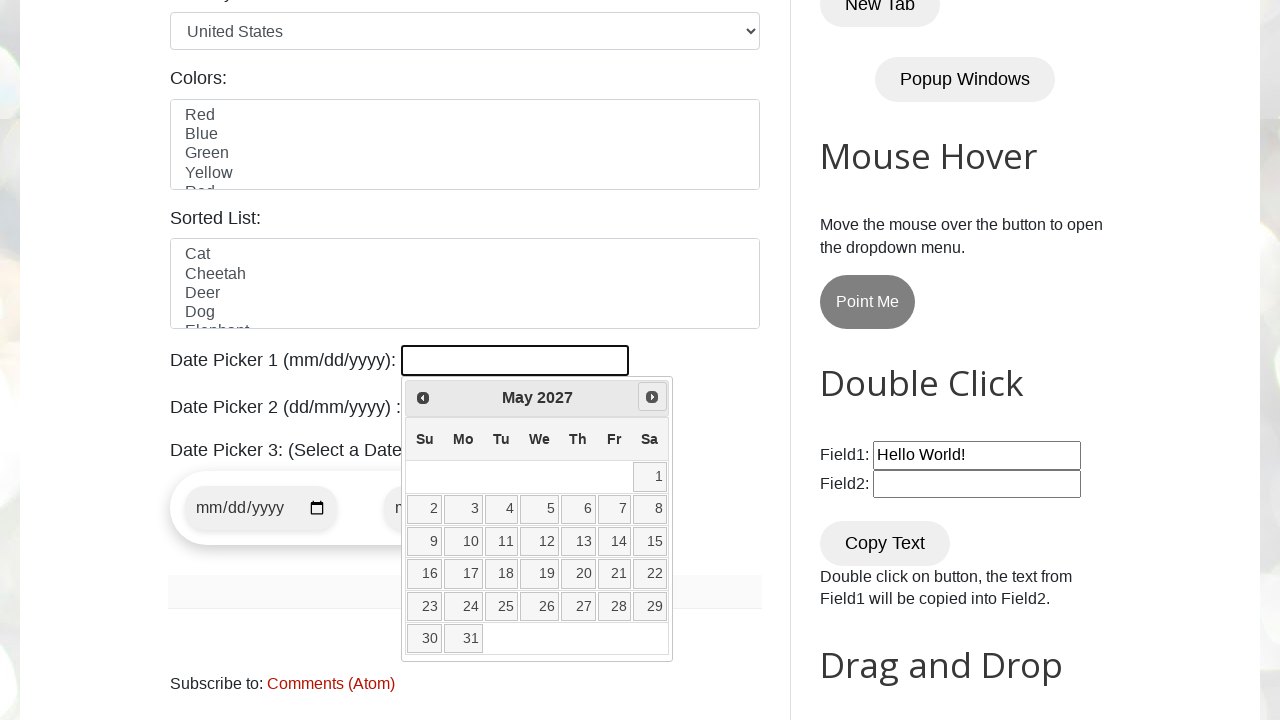

Retrieved current year: 2027
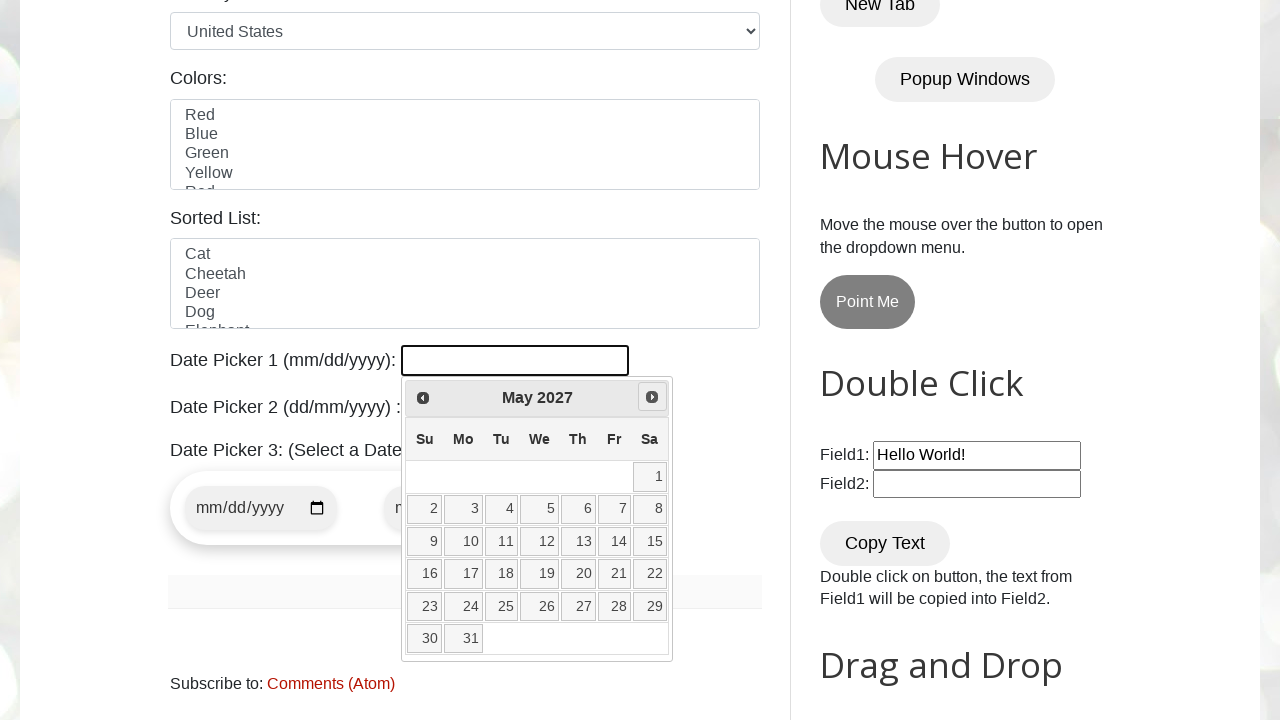

Clicked Next button to navigate to next month at (652, 397) on [title="Next"]
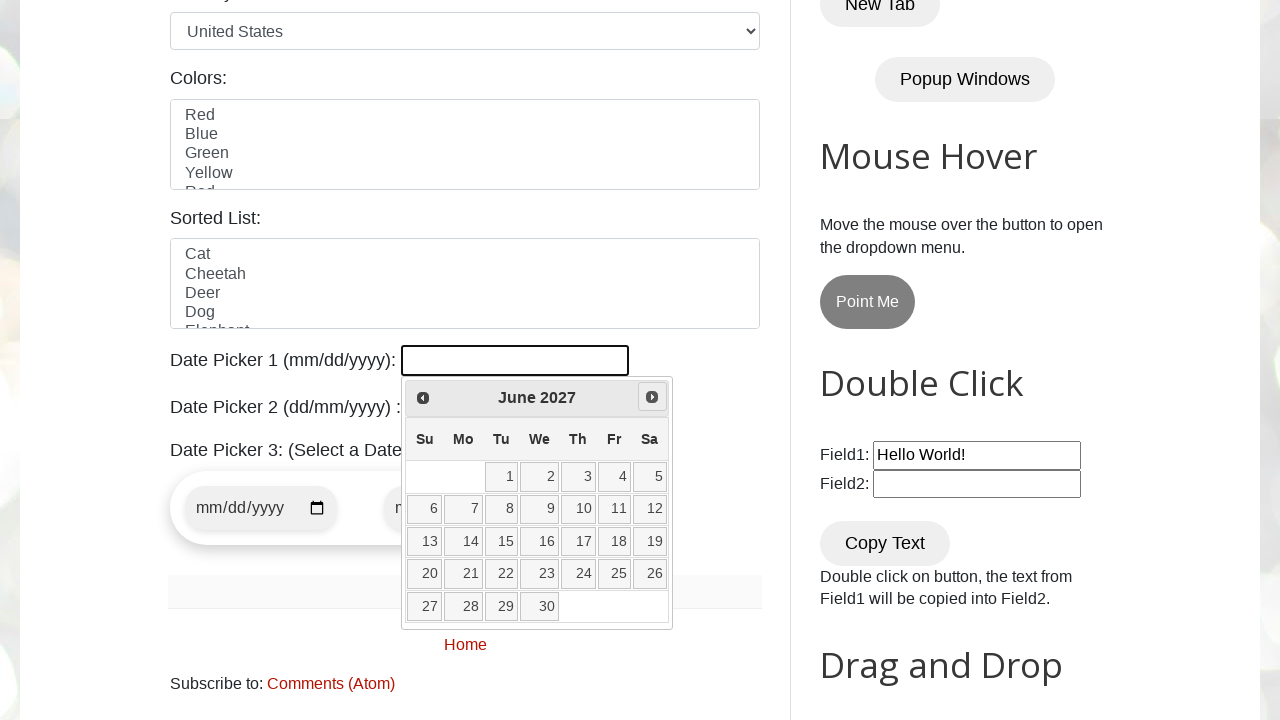

Retrieved current month: June
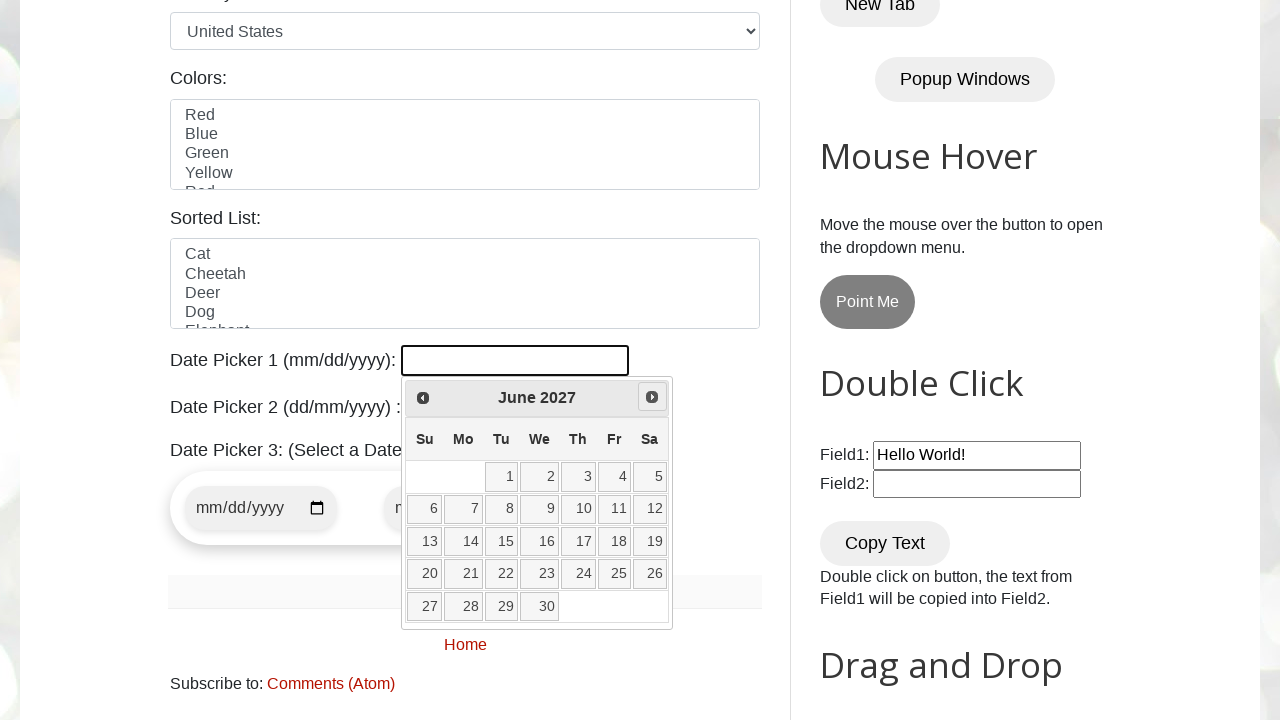

Retrieved current year: 2027
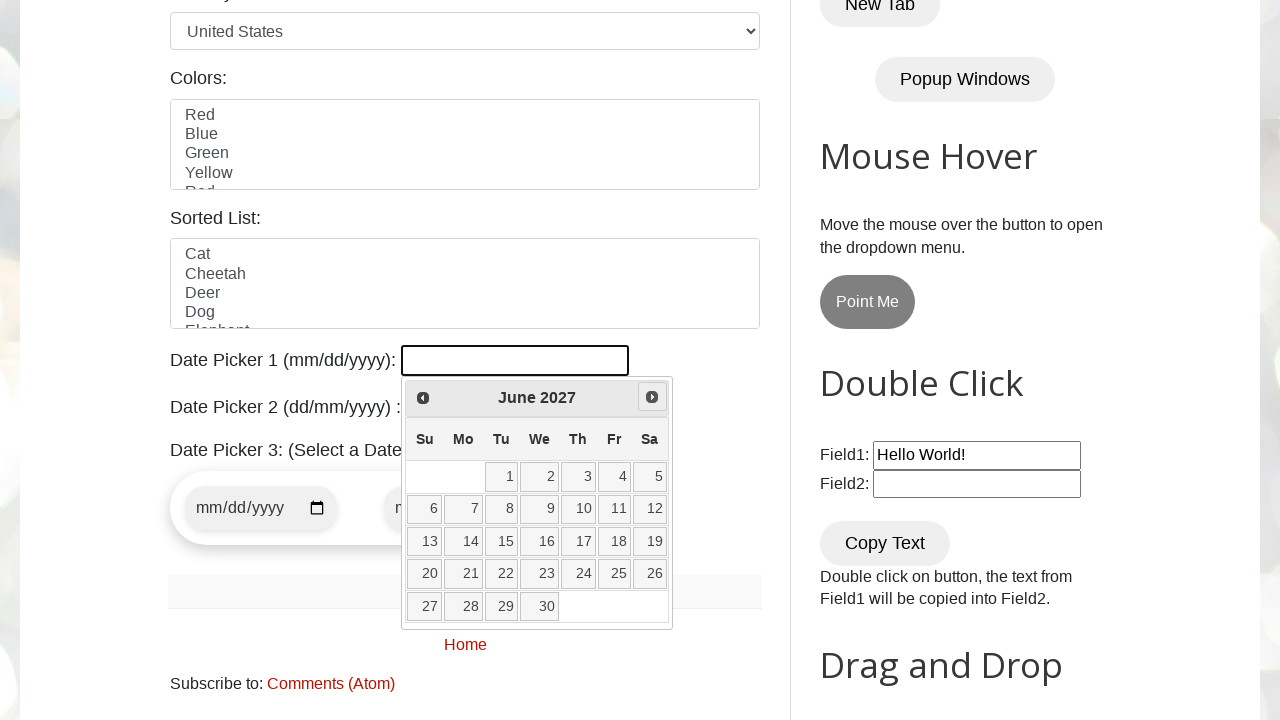

Clicked Next button to navigate to next month at (652, 397) on [title="Next"]
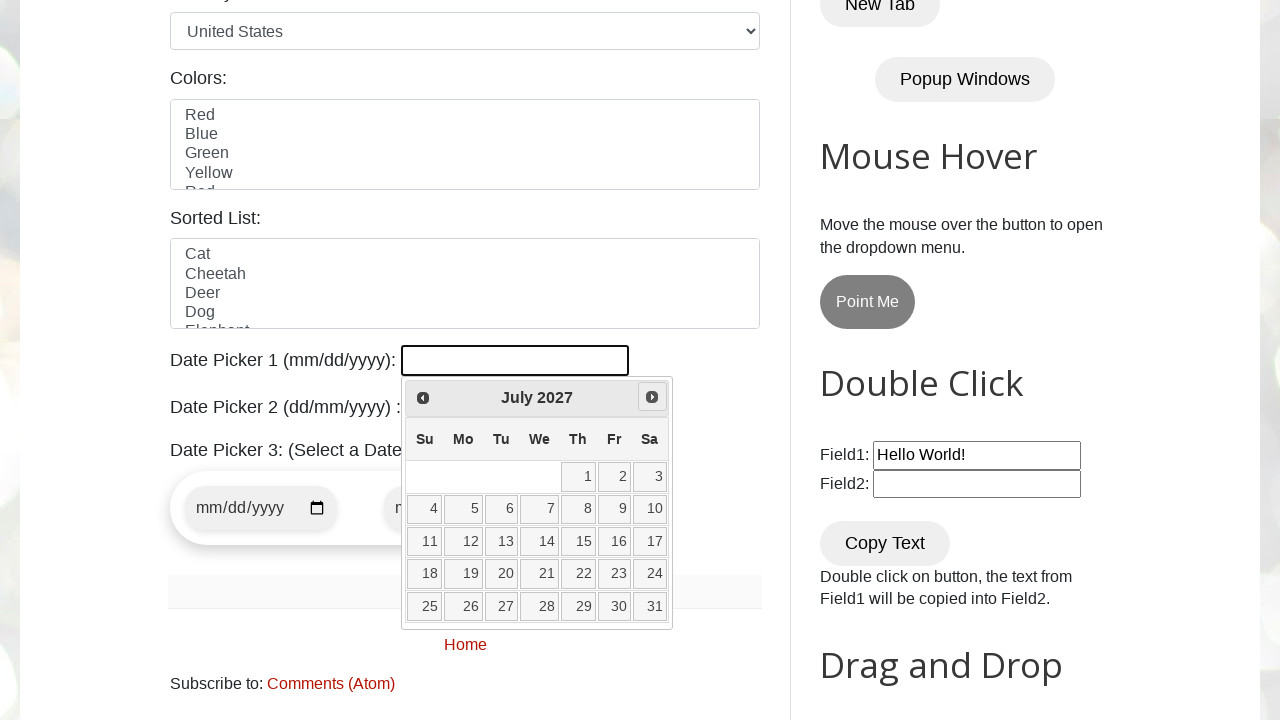

Retrieved current month: July
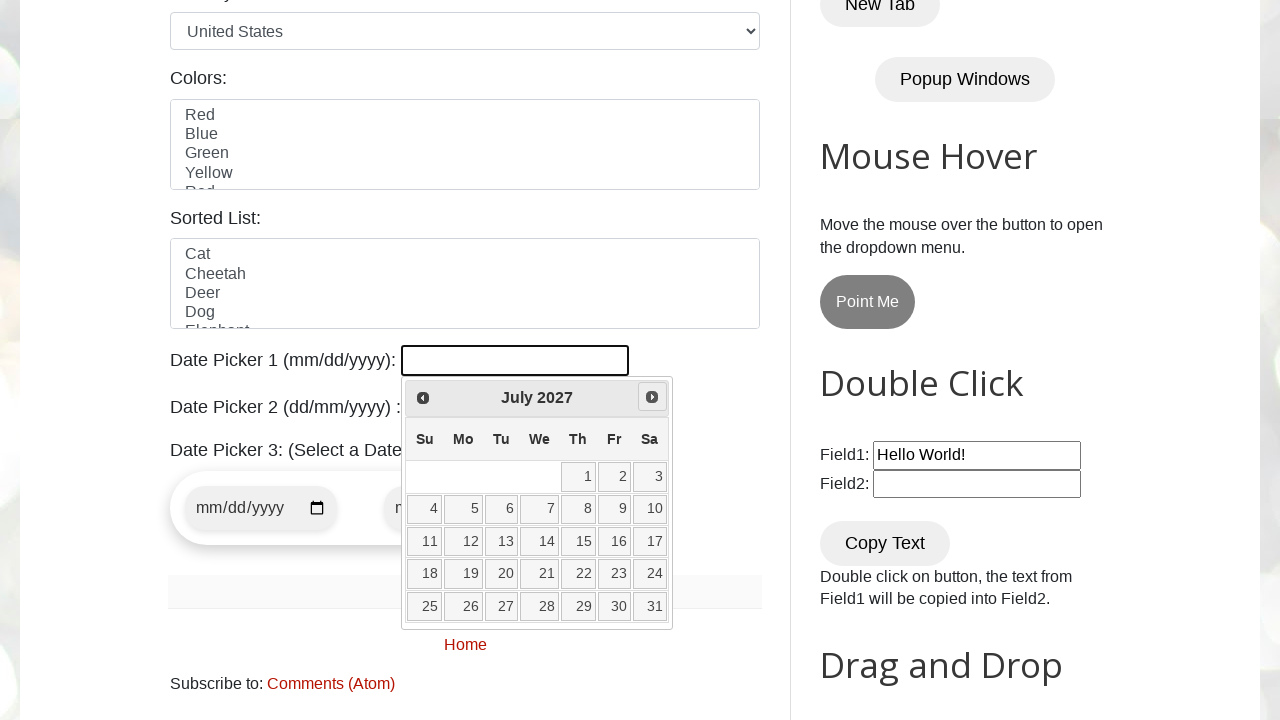

Retrieved current year: 2027
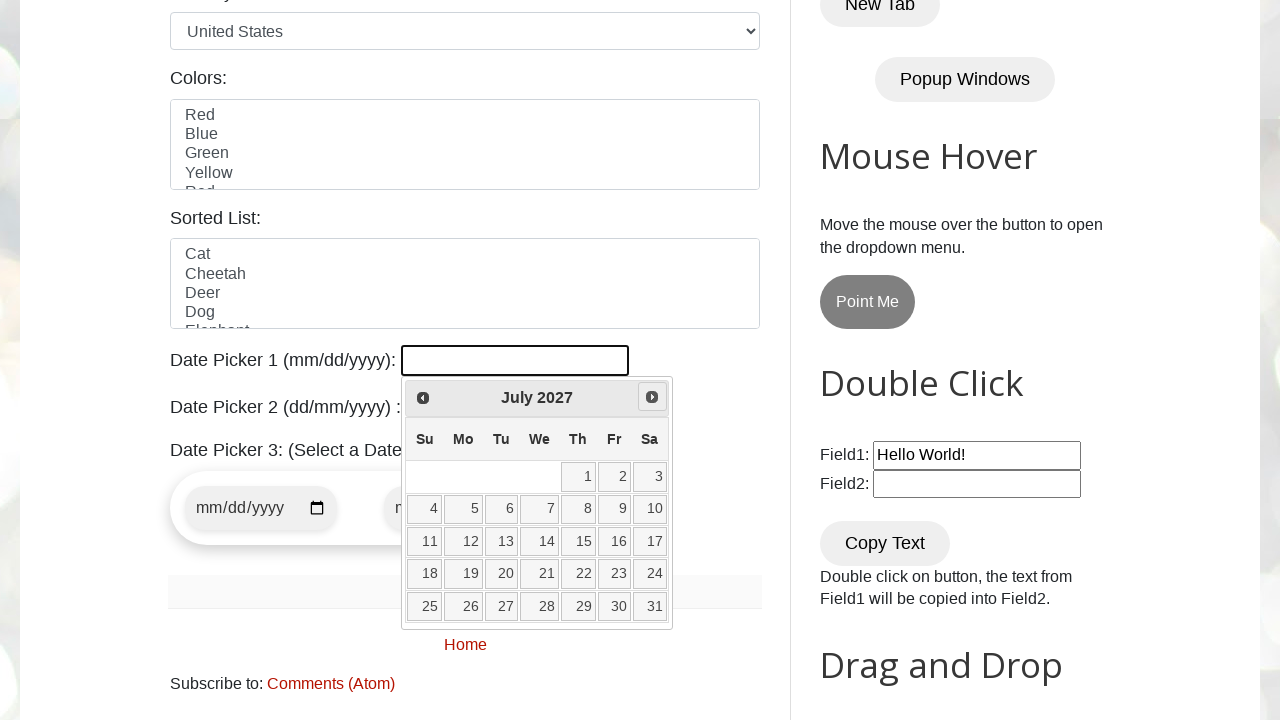

Clicked Next button to navigate to next month at (652, 397) on [title="Next"]
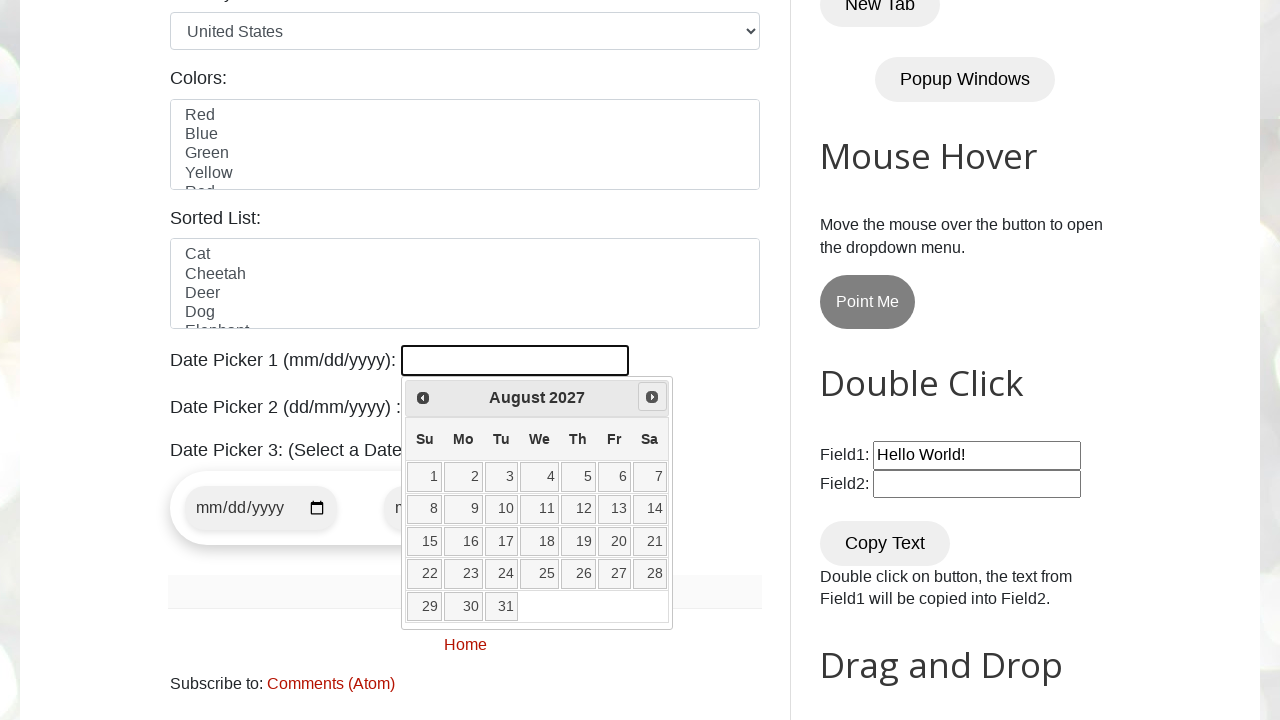

Retrieved current month: August
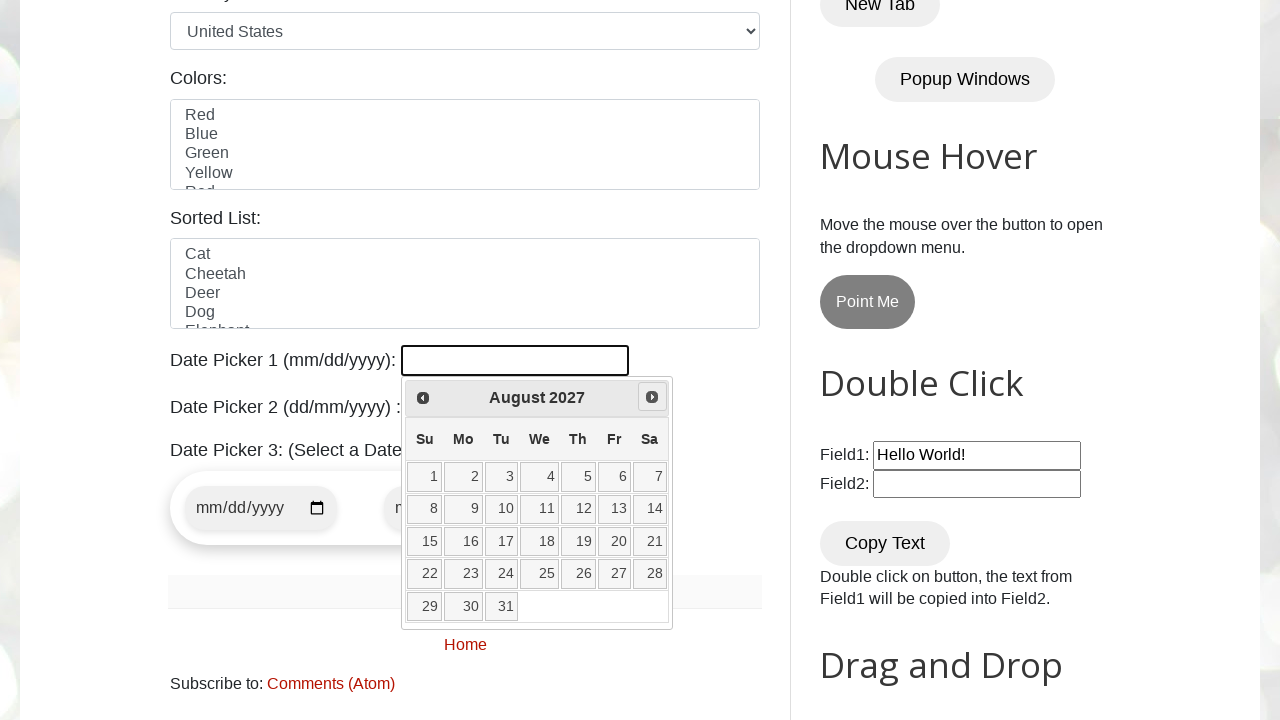

Retrieved current year: 2027
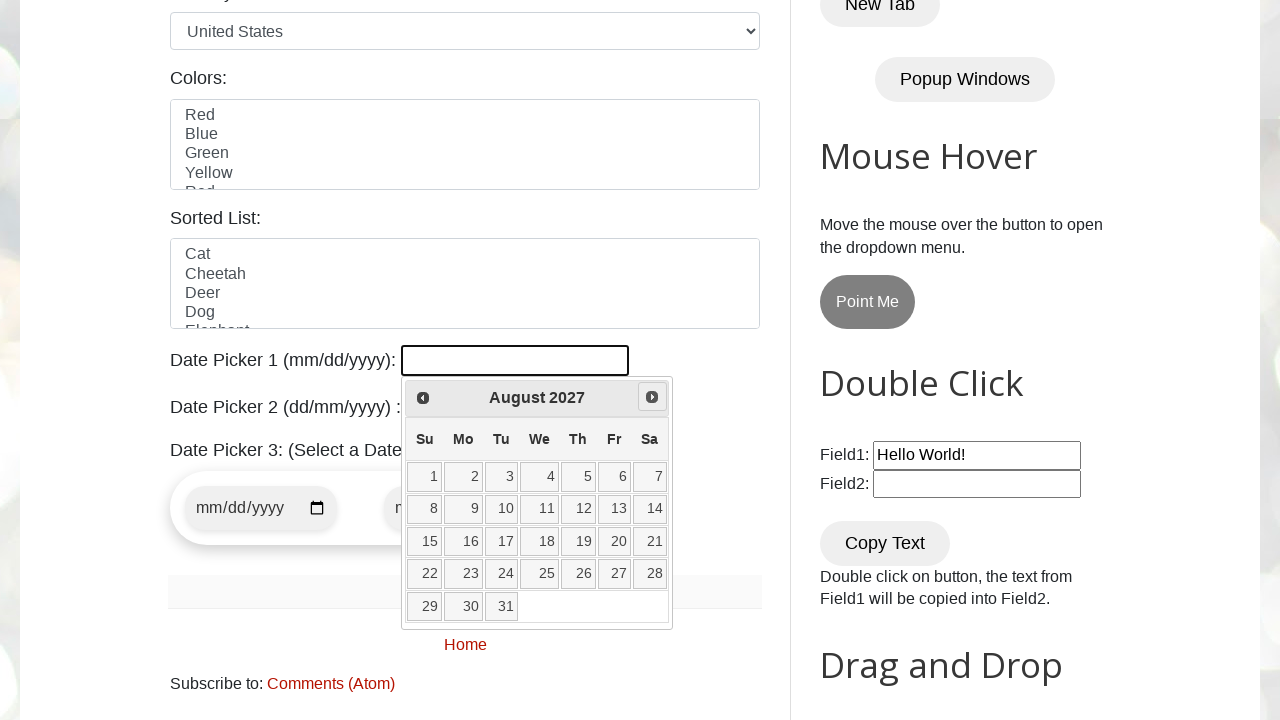

Target month (August 2027) found
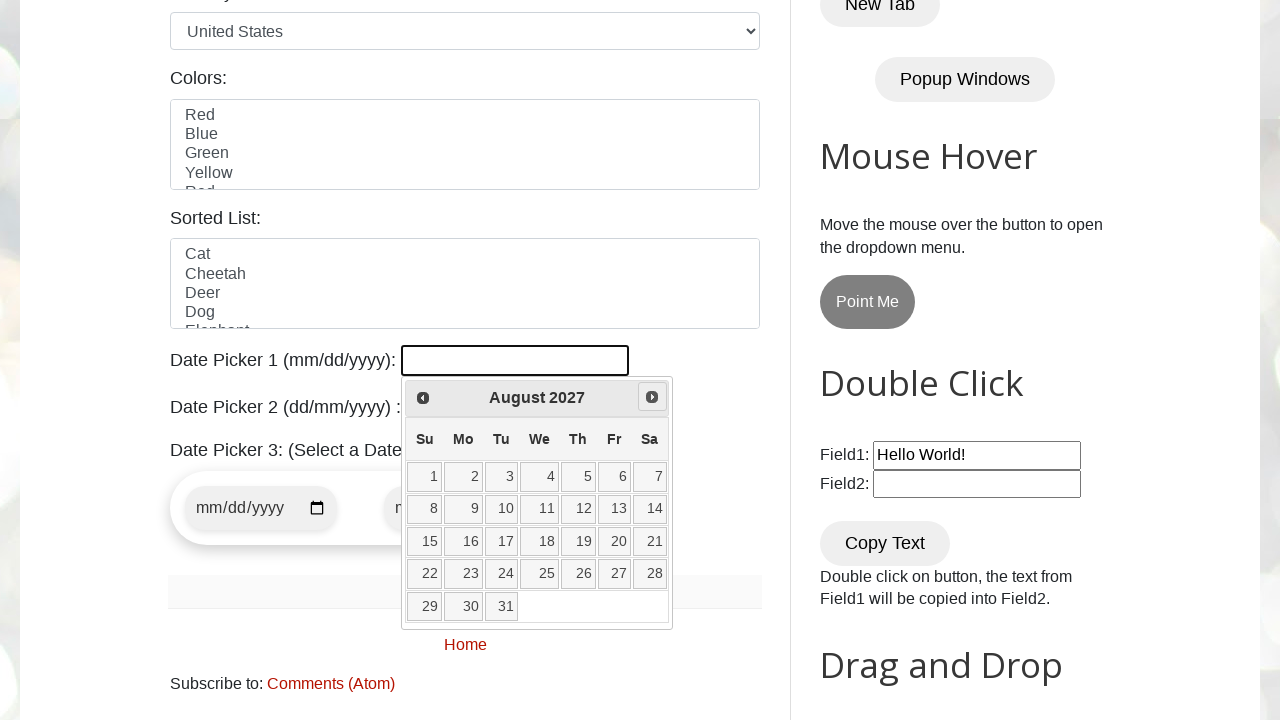

Clicked date 18 to select it at (540, 542) on //a[@class='ui-state-default'][text()='18']
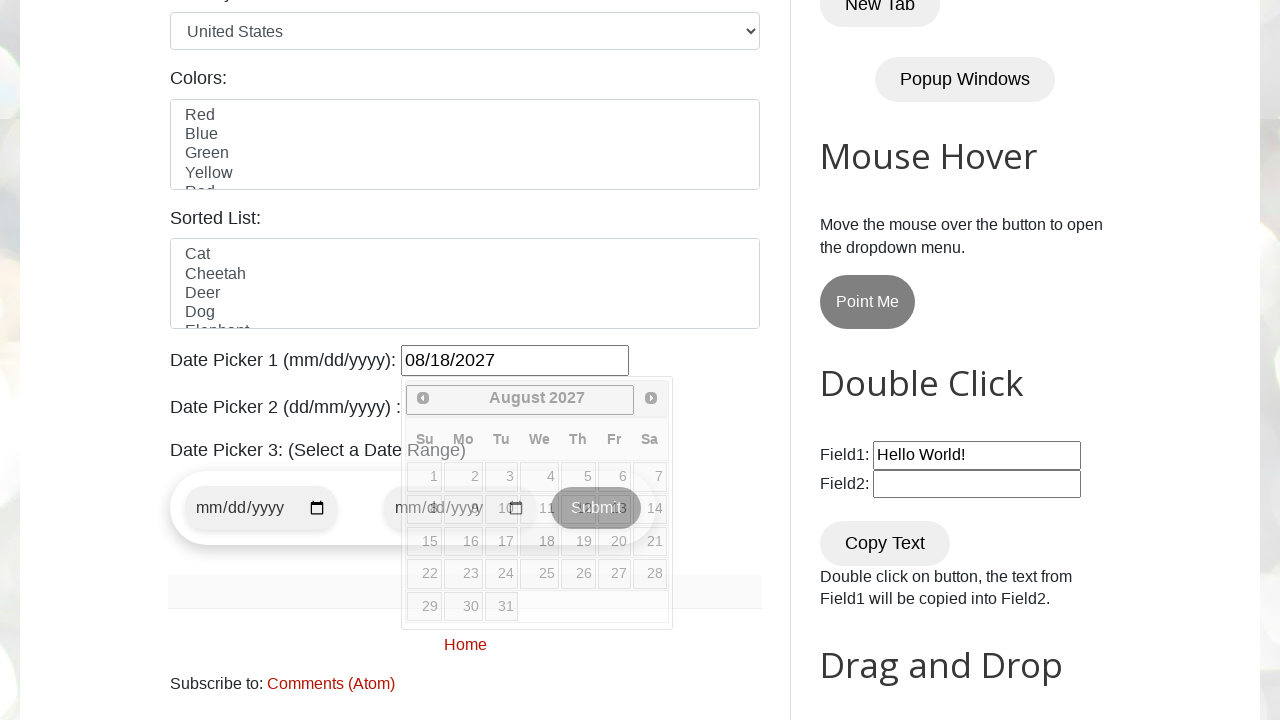

Waited 1000ms for date selection to complete
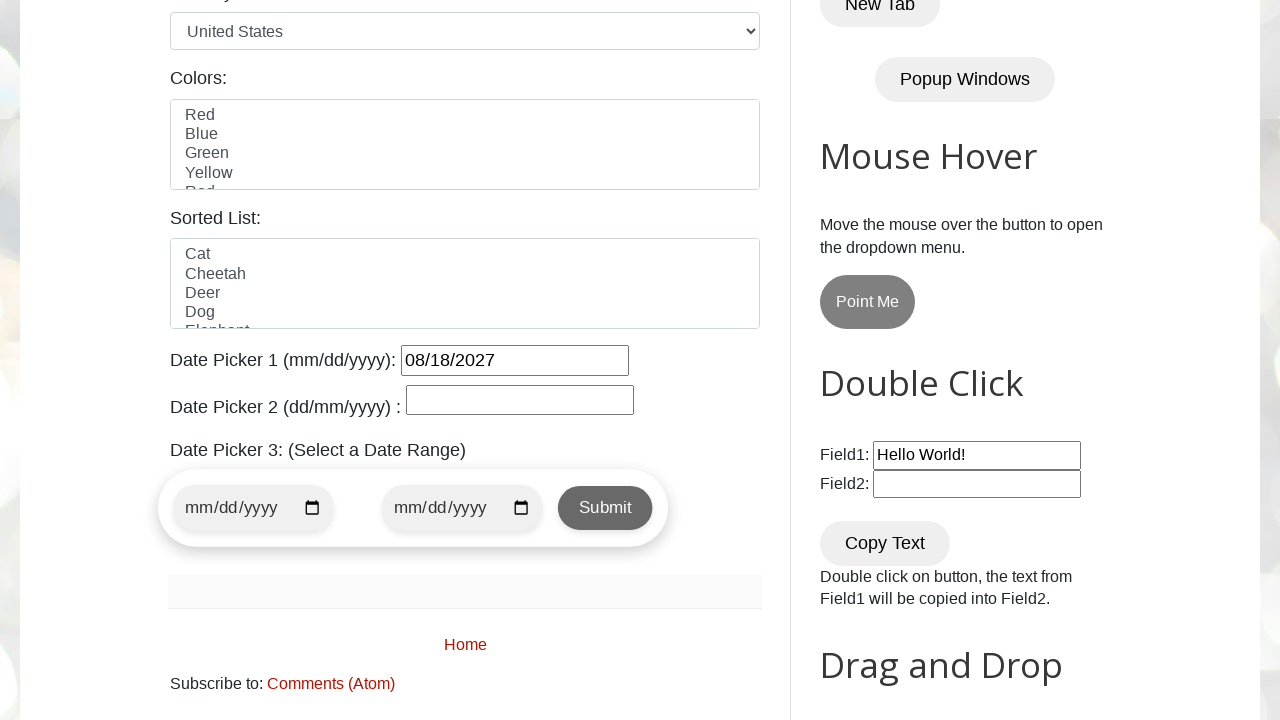

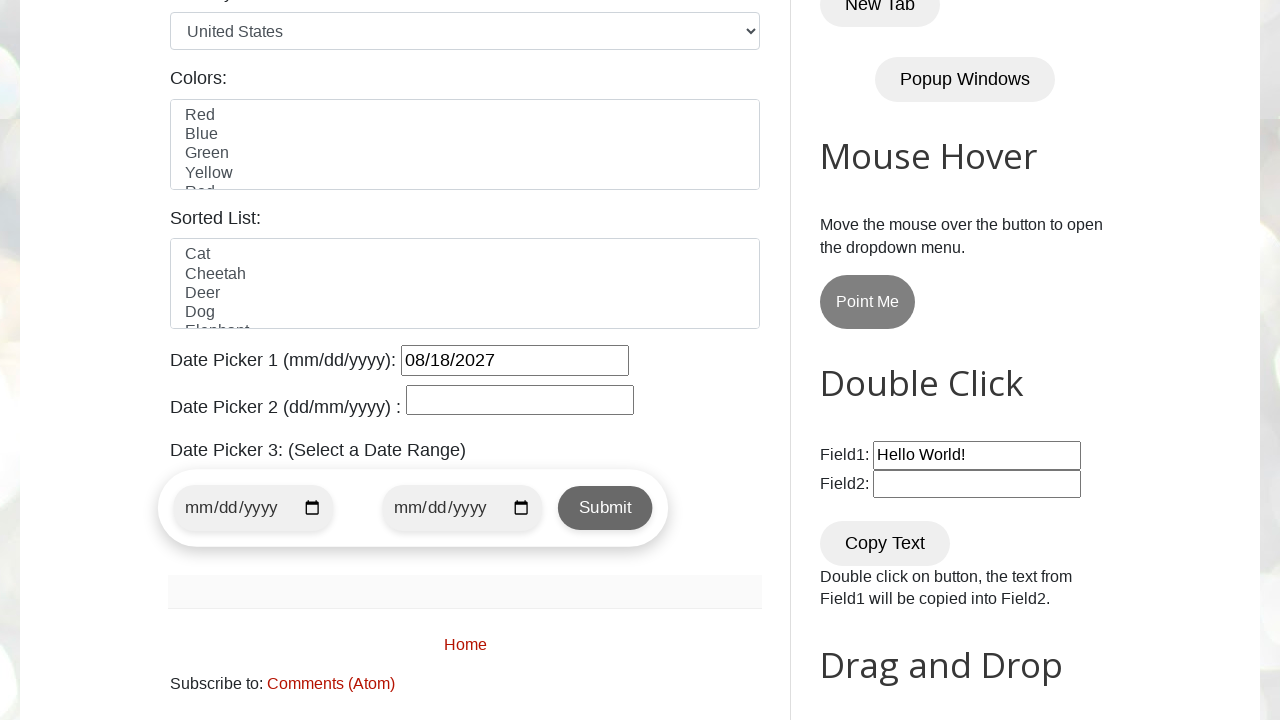